Automates playing the "1 to 50" game by clicking numbered tiles in sequence from 1 to 50

Starting URL: http://zzzscore.com/1to50/en/?ts=1585578322745

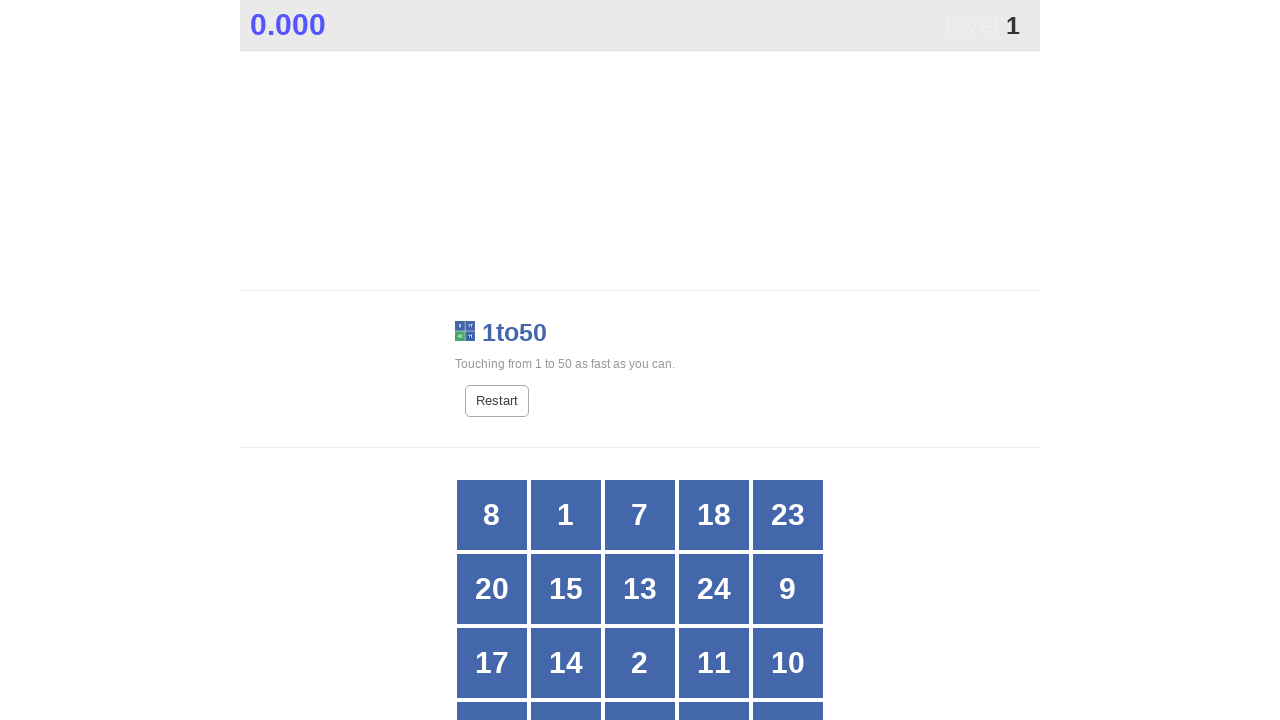

Game grid loaded successfully
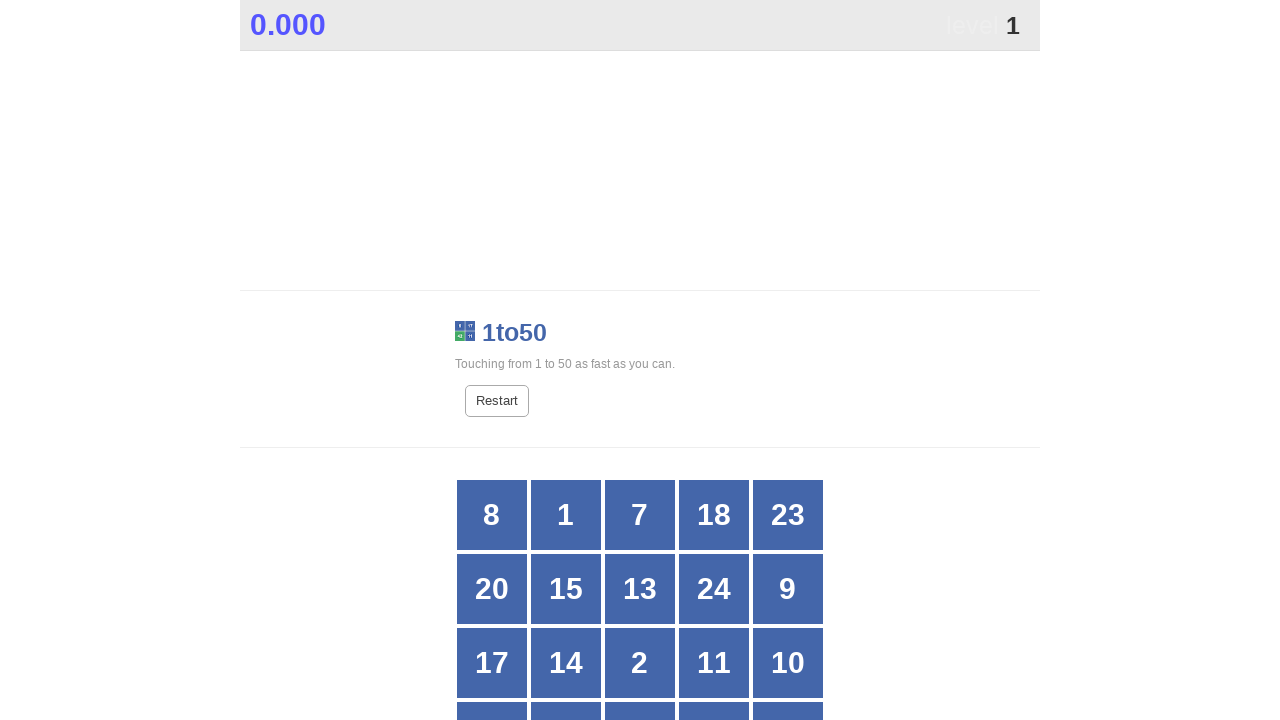

Clicked tile number 1 at (566, 515) on #grid >> text='1'
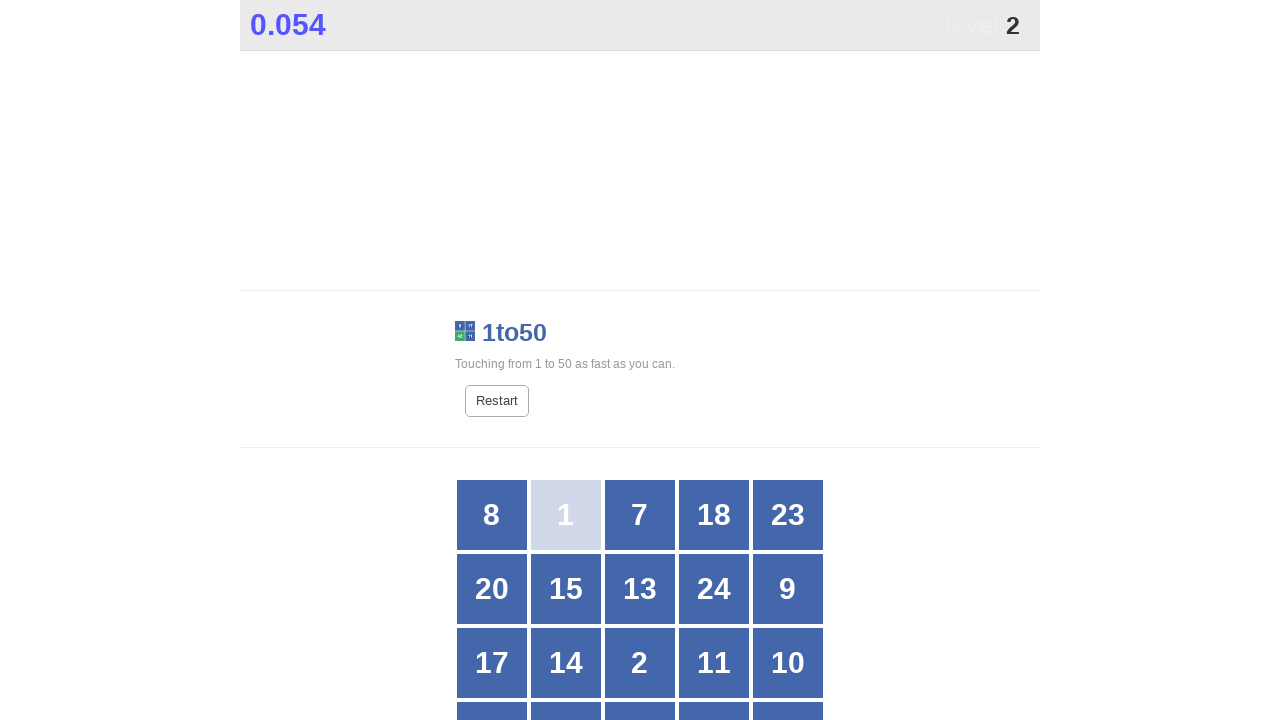

Clicked tile number 2 at (640, 663) on #grid >> text='2'
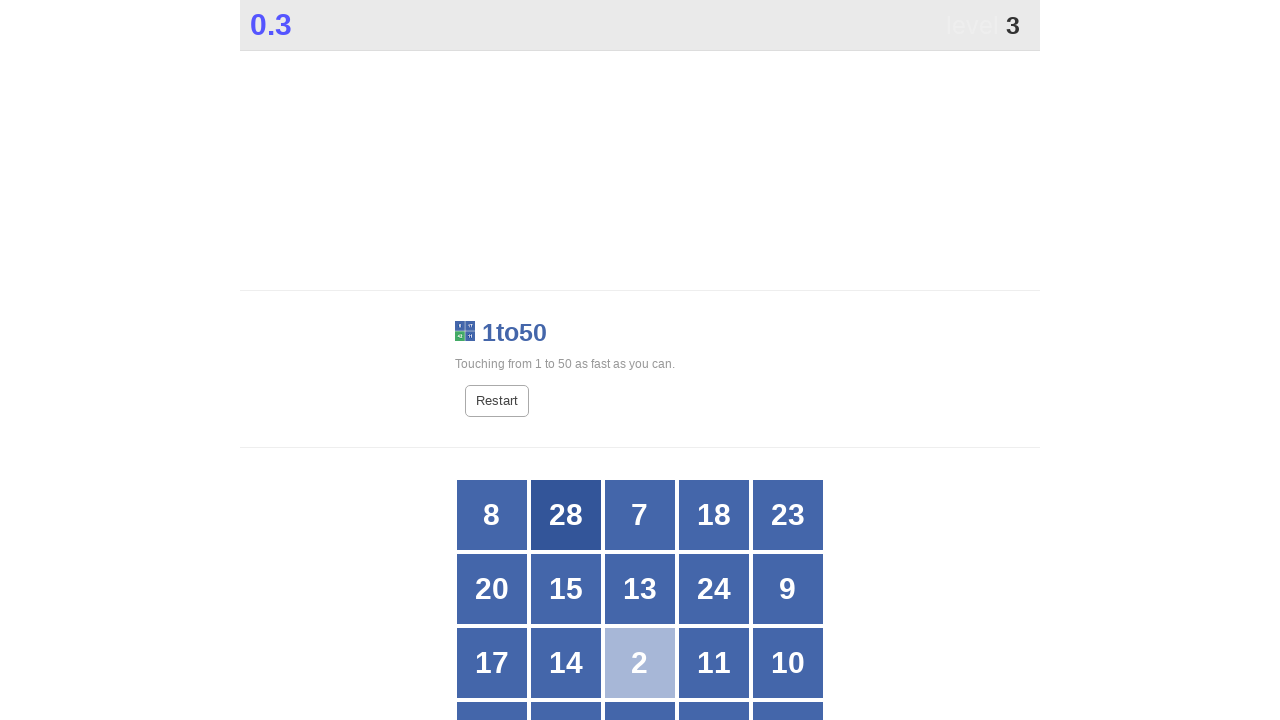

Clicked tile number 3 at (640, 361) on #grid >> text='3'
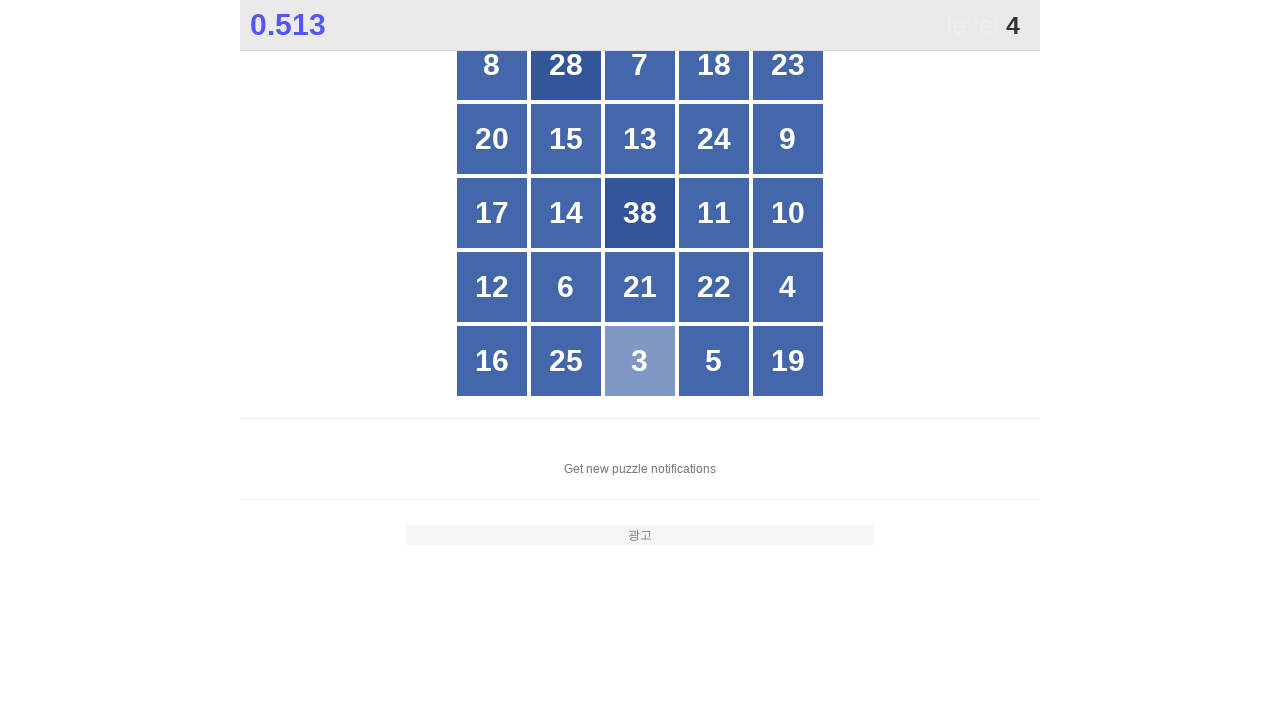

Clicked tile number 4 at (788, 287) on #grid >> text='4'
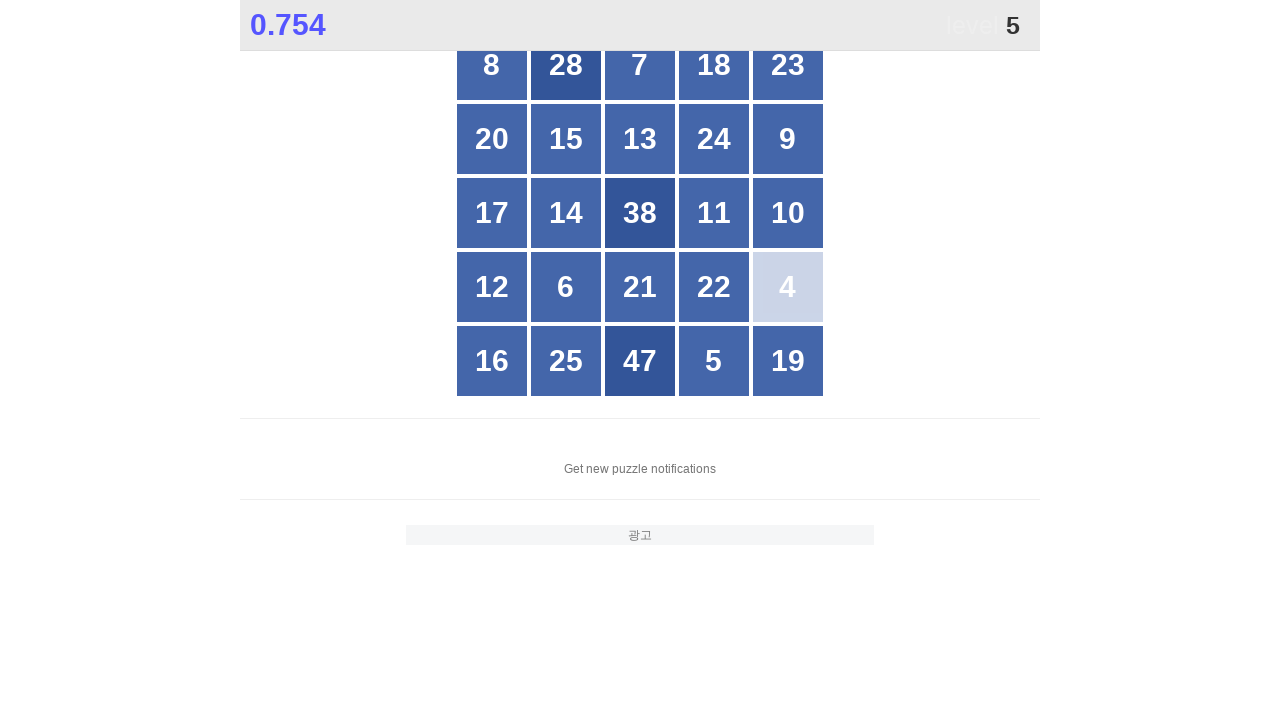

Clicked tile number 5 at (714, 361) on #grid >> text='5'
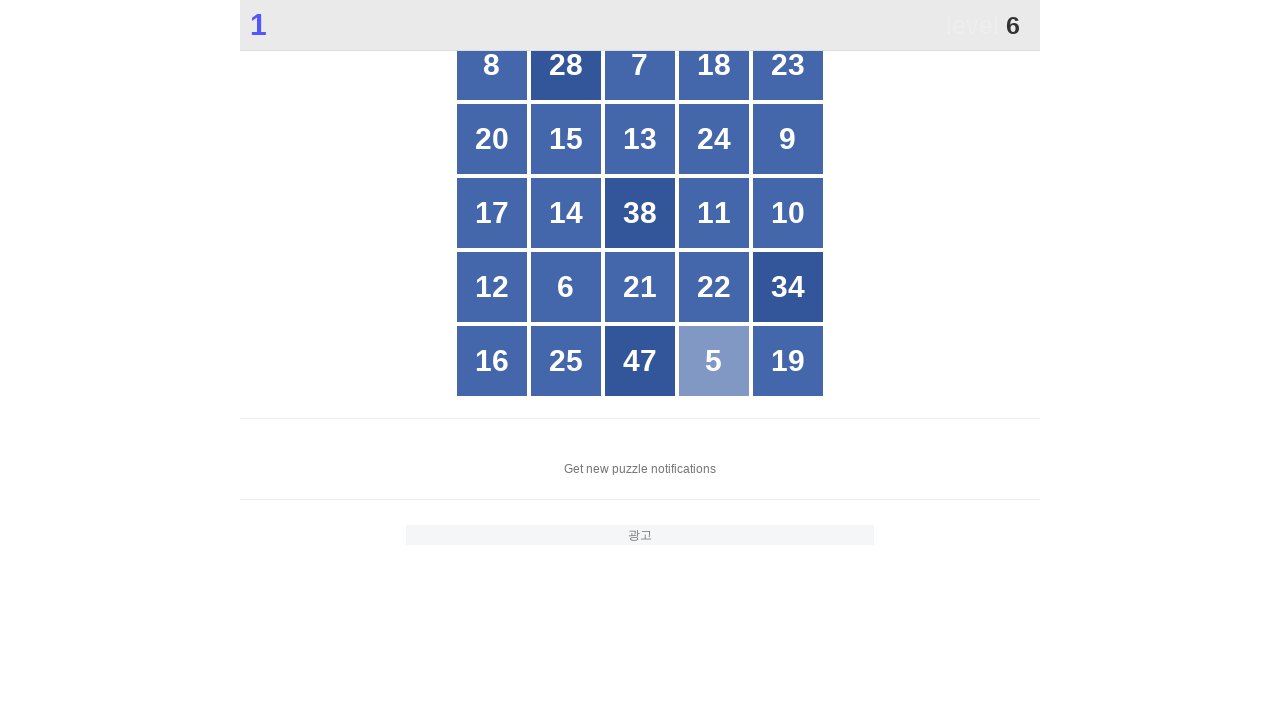

Clicked tile number 6 at (566, 287) on #grid >> text='6'
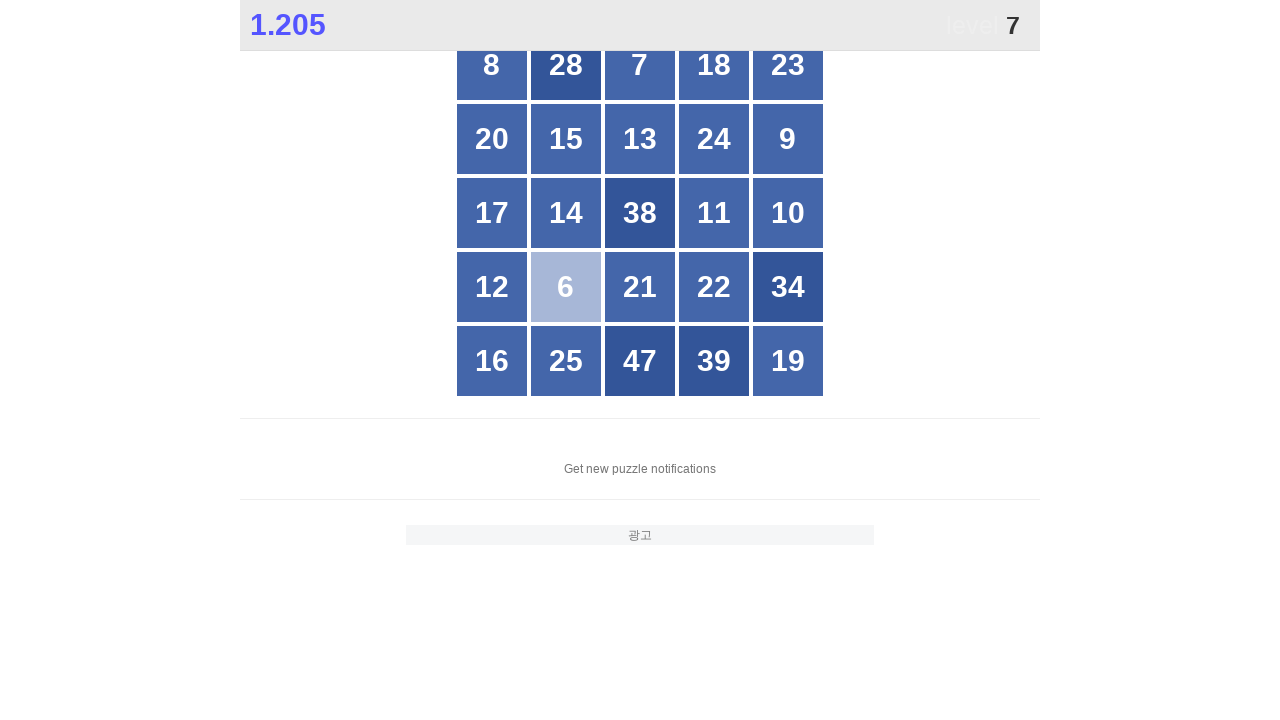

Clicked tile number 7 at (640, 65) on #grid >> text='7'
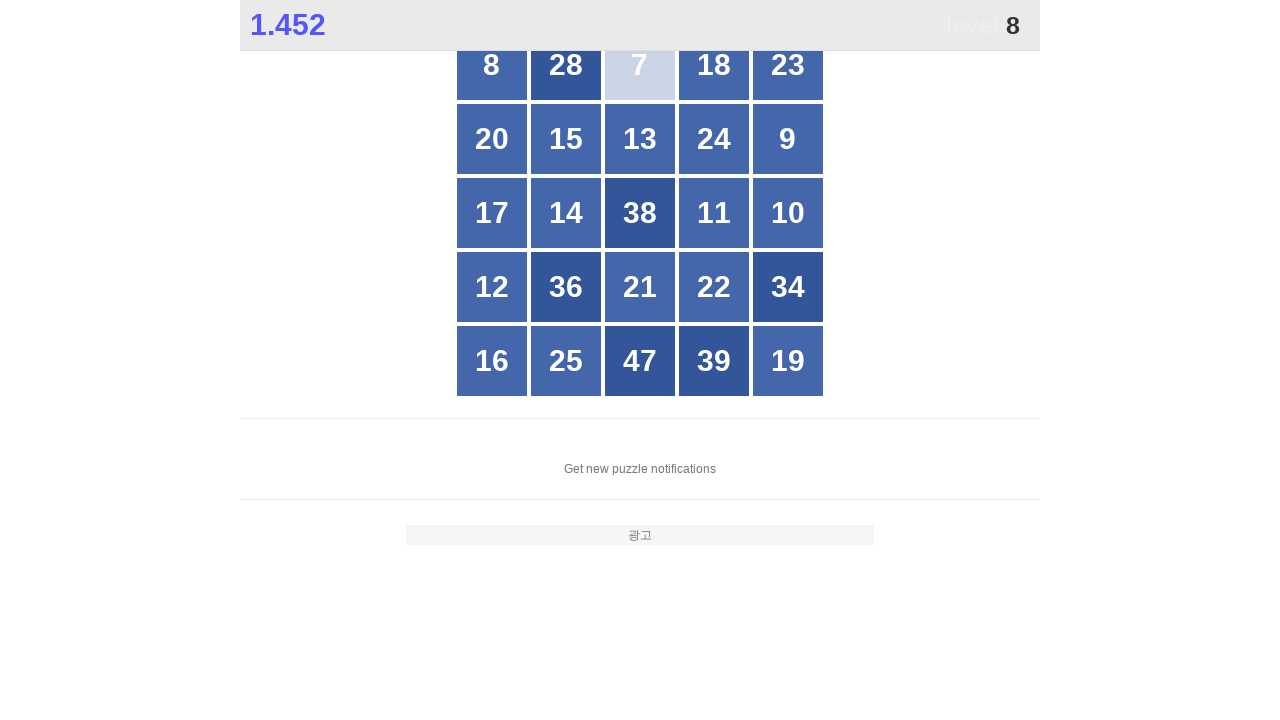

Clicked tile number 8 at (492, 65) on #grid >> text='8'
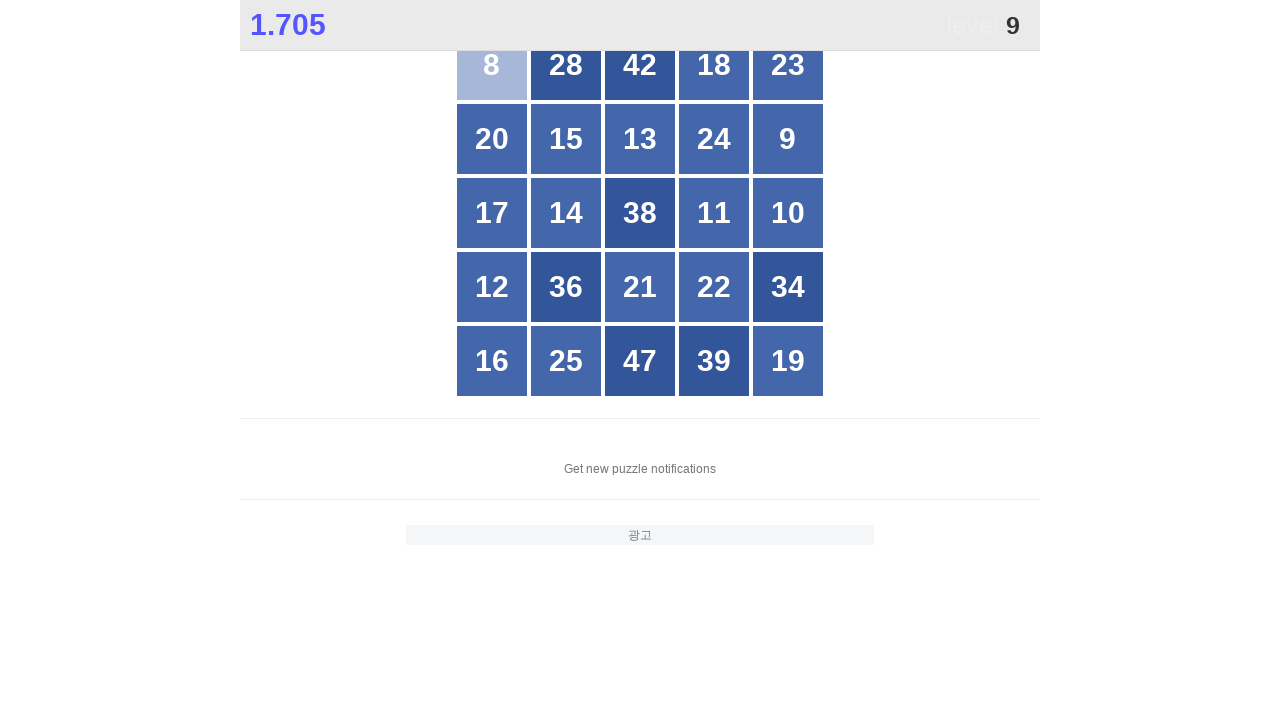

Clicked tile number 9 at (788, 139) on #grid >> text='9'
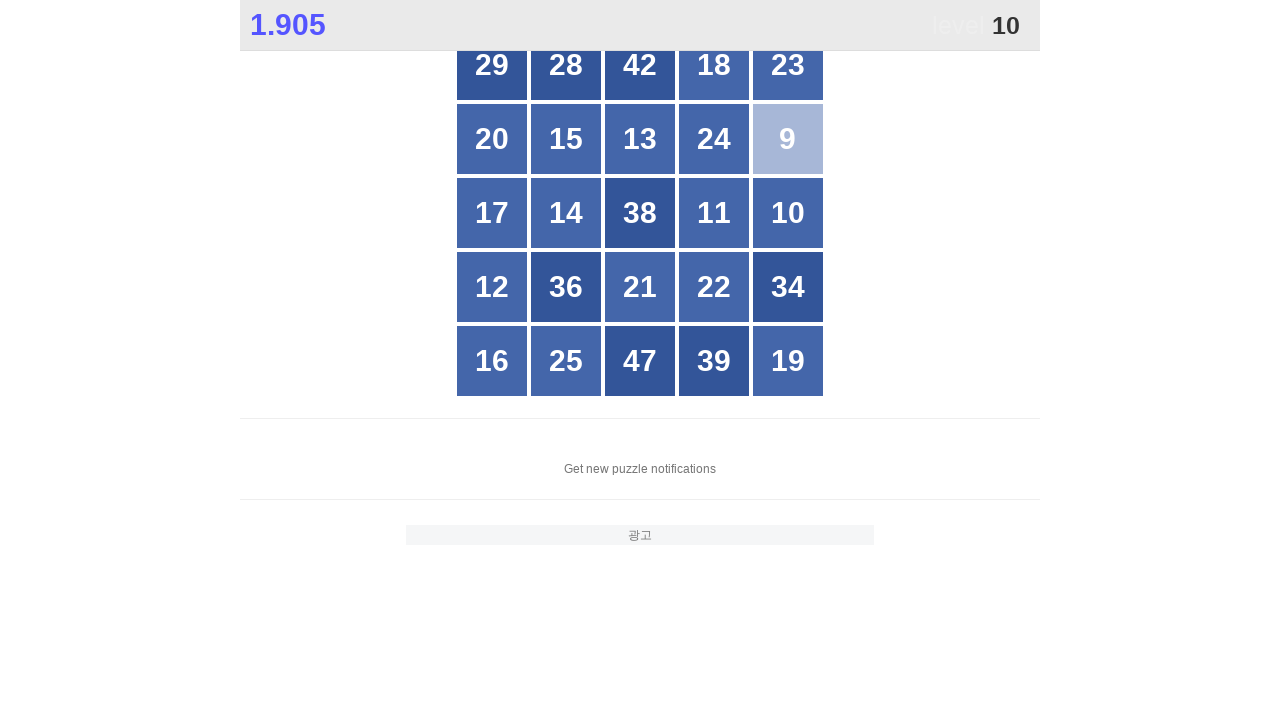

Clicked tile number 10 at (788, 213) on #grid >> text='10'
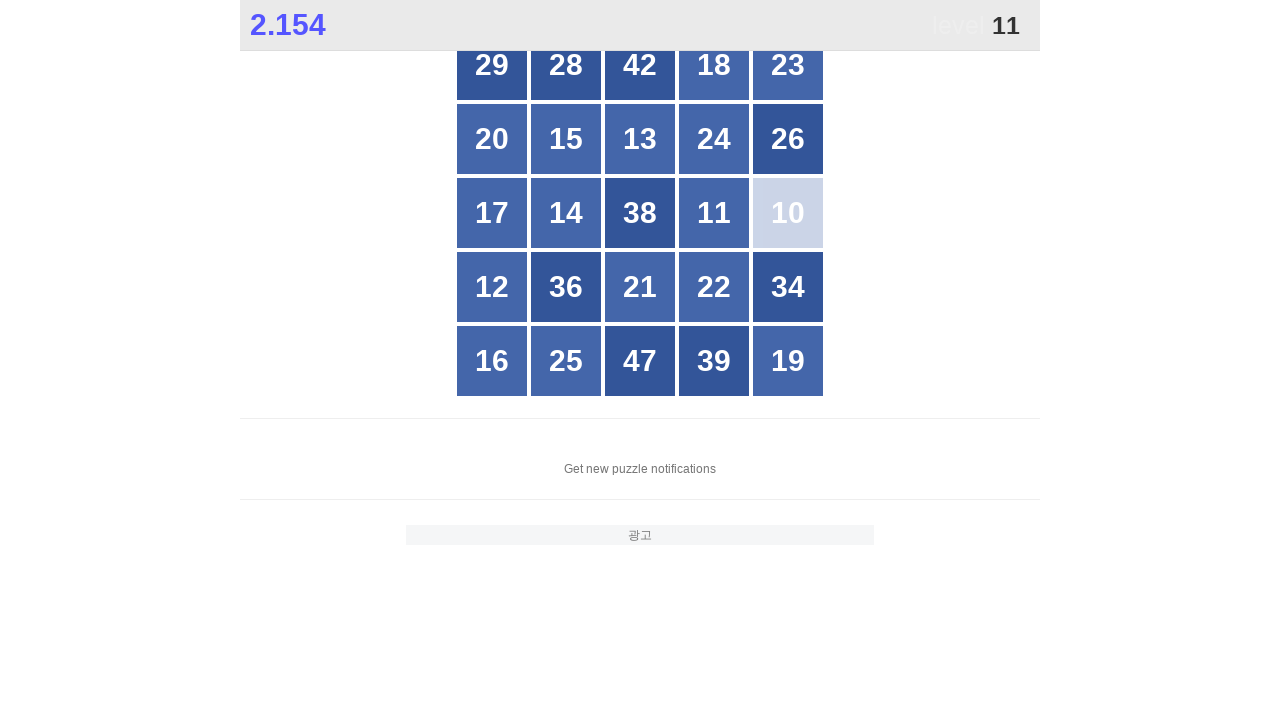

Clicked tile number 11 at (714, 213) on #grid >> text='11'
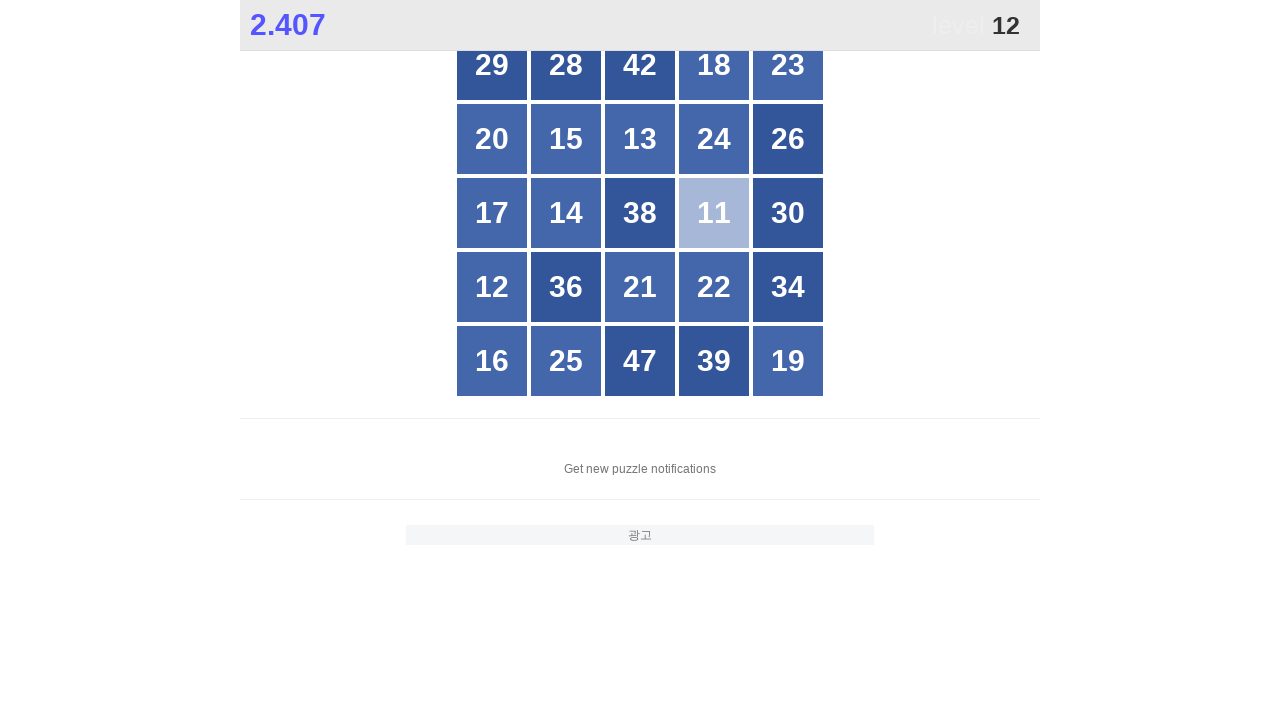

Clicked tile number 12 at (492, 287) on #grid >> text='12'
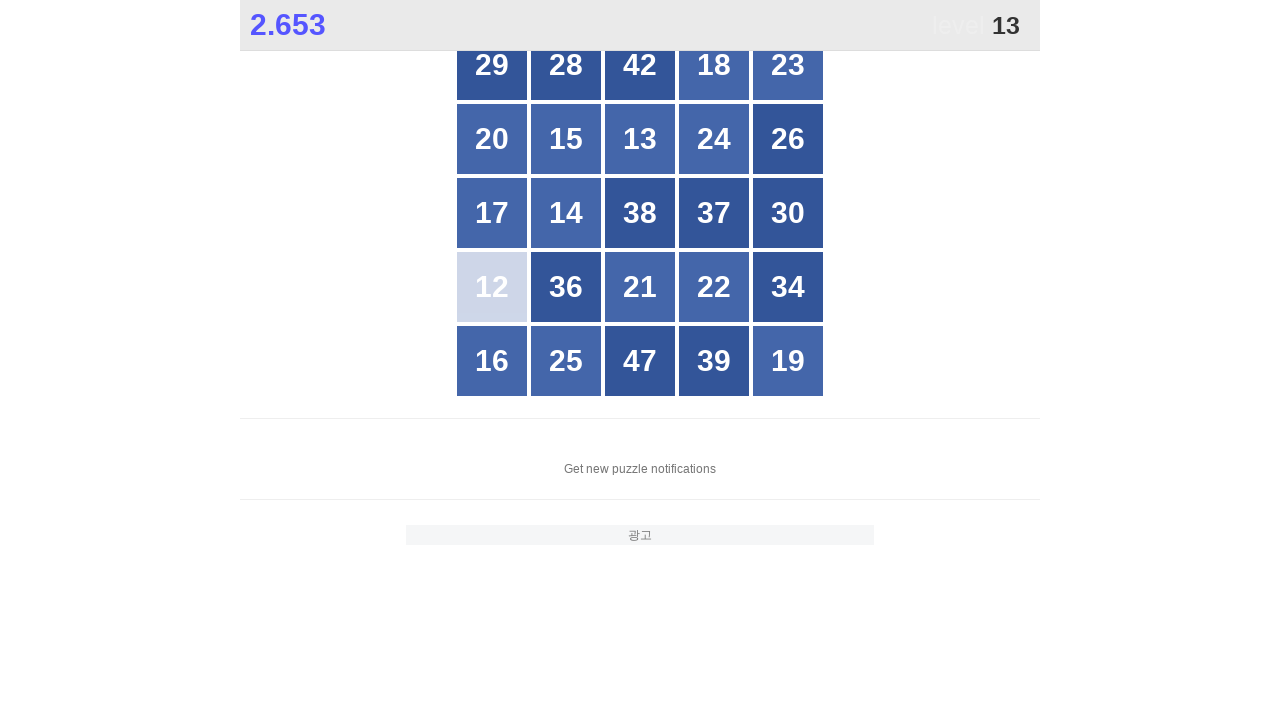

Clicked tile number 13 at (640, 139) on #grid >> text='13'
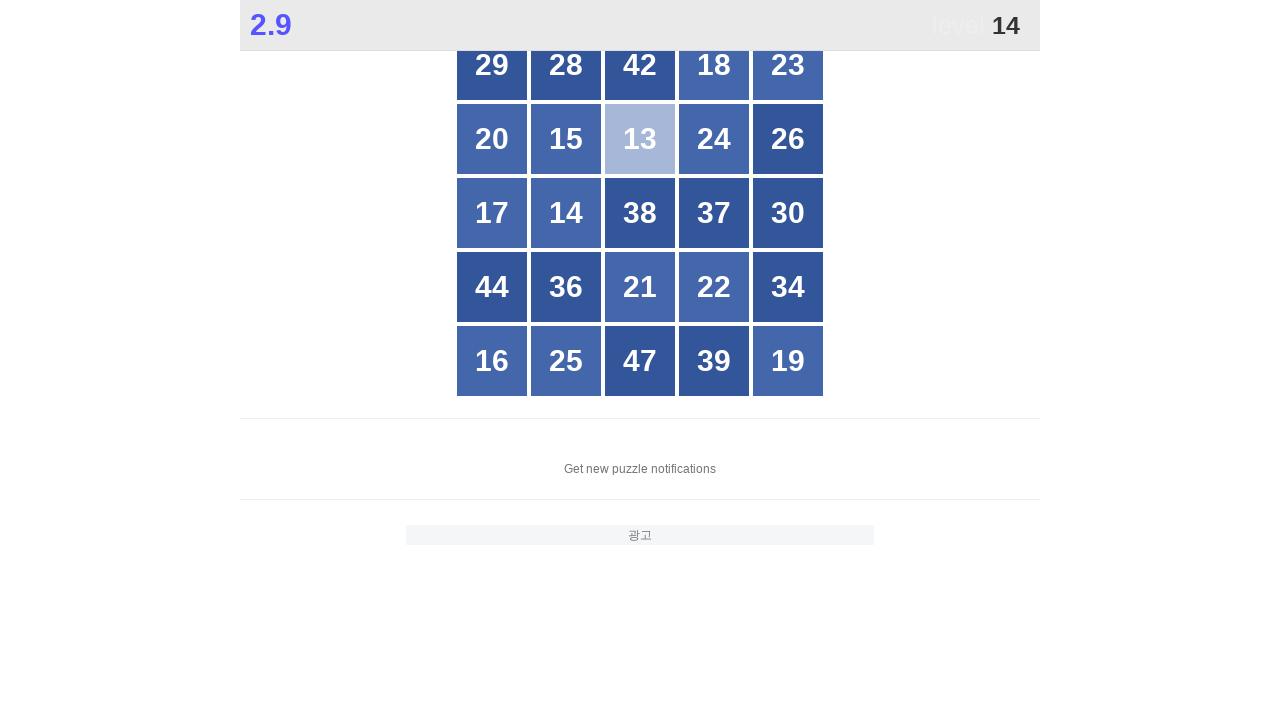

Clicked tile number 14 at (566, 213) on #grid >> text='14'
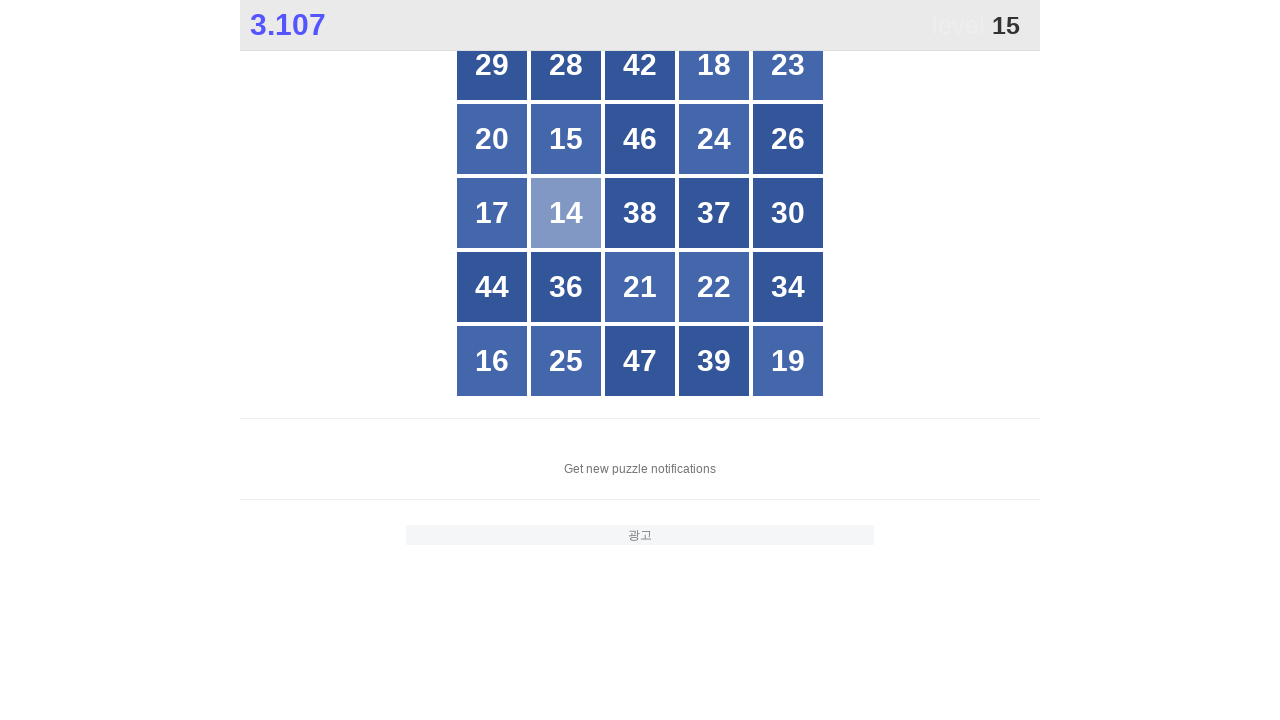

Clicked tile number 15 at (566, 139) on #grid >> text='15'
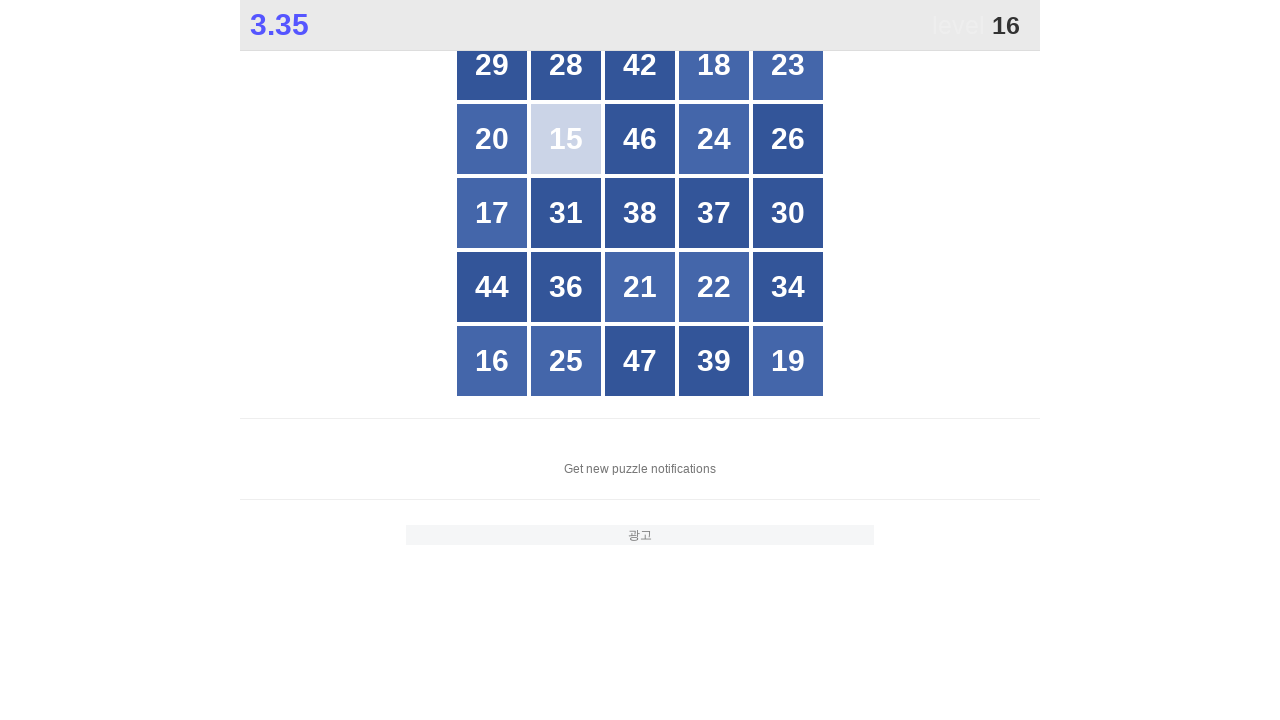

Clicked tile number 16 at (492, 361) on #grid >> text='16'
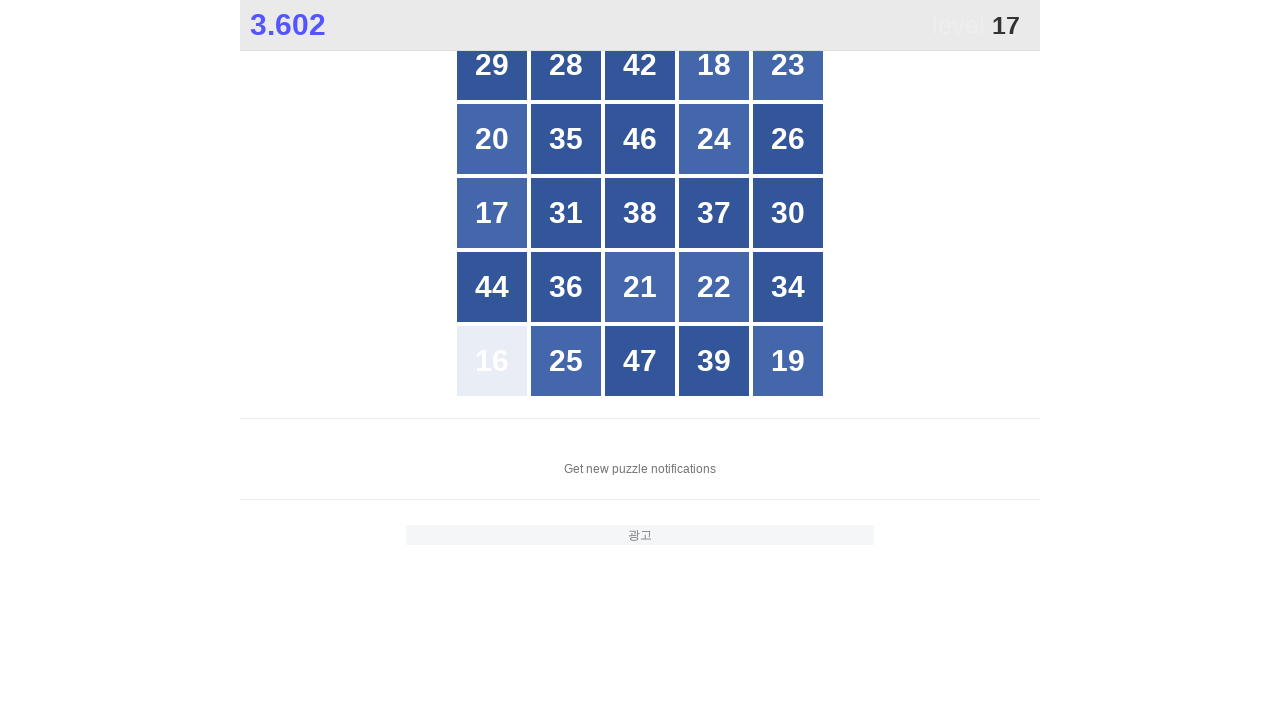

Clicked tile number 17 at (492, 213) on #grid >> text='17'
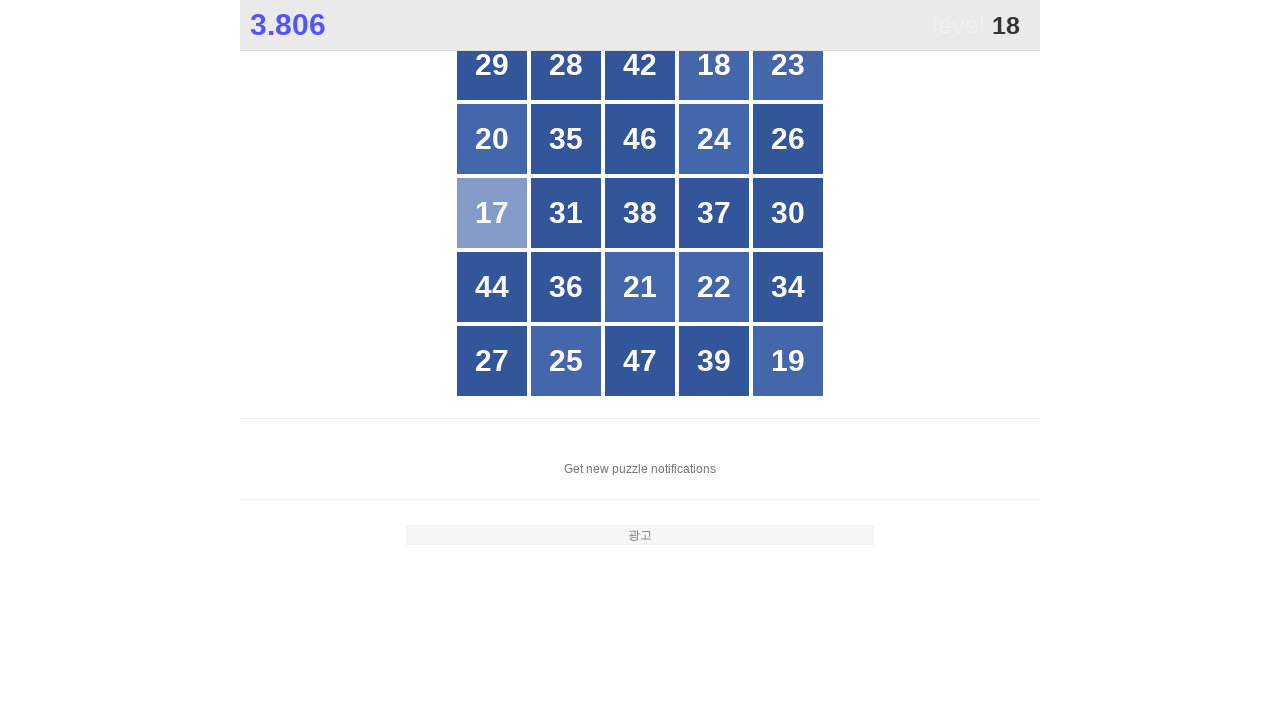

Clicked tile number 18 at (714, 65) on #grid >> text='18'
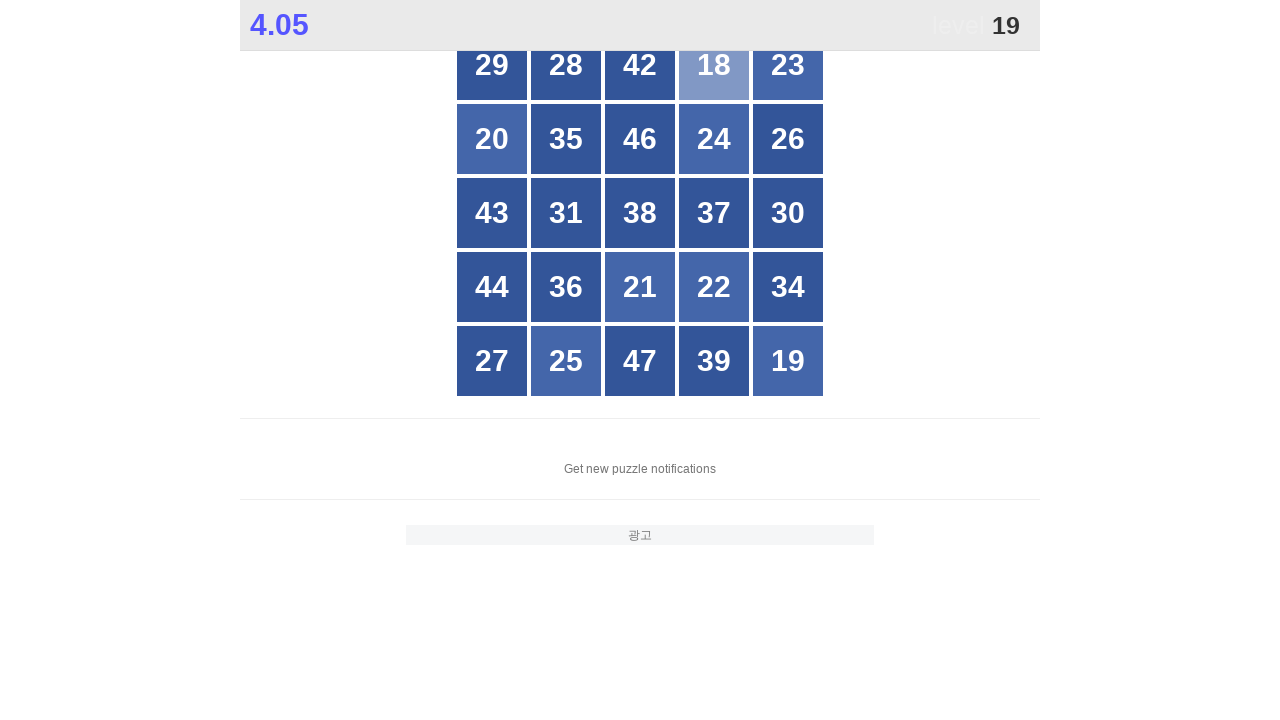

Clicked tile number 19 at (788, 361) on #grid >> text='19'
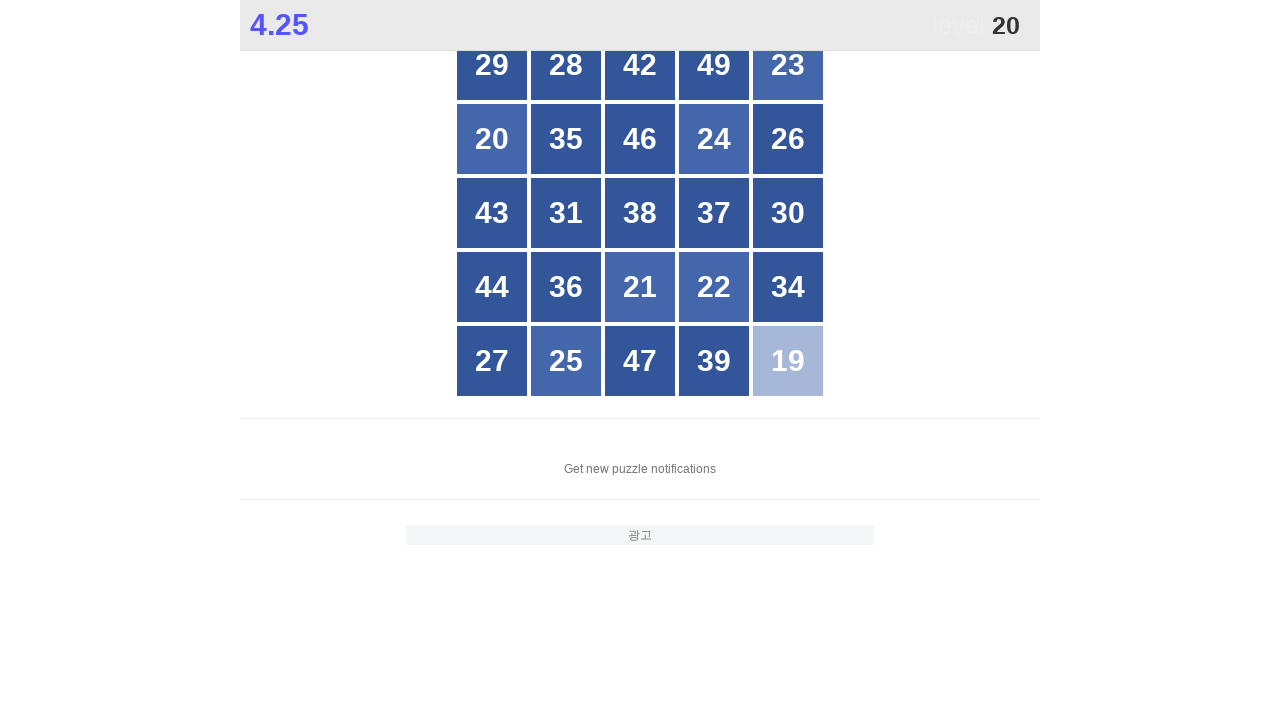

Clicked tile number 20 at (492, 139) on #grid >> text='20'
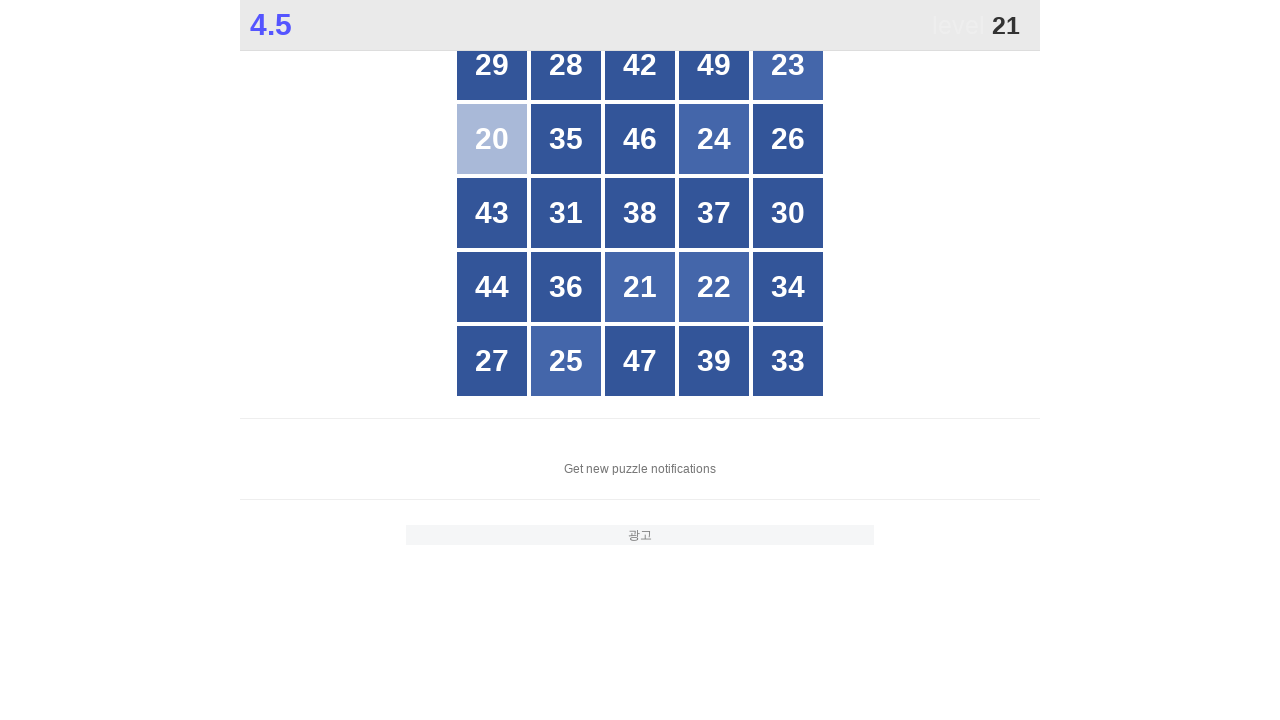

Clicked tile number 21 at (640, 287) on #grid >> text='21'
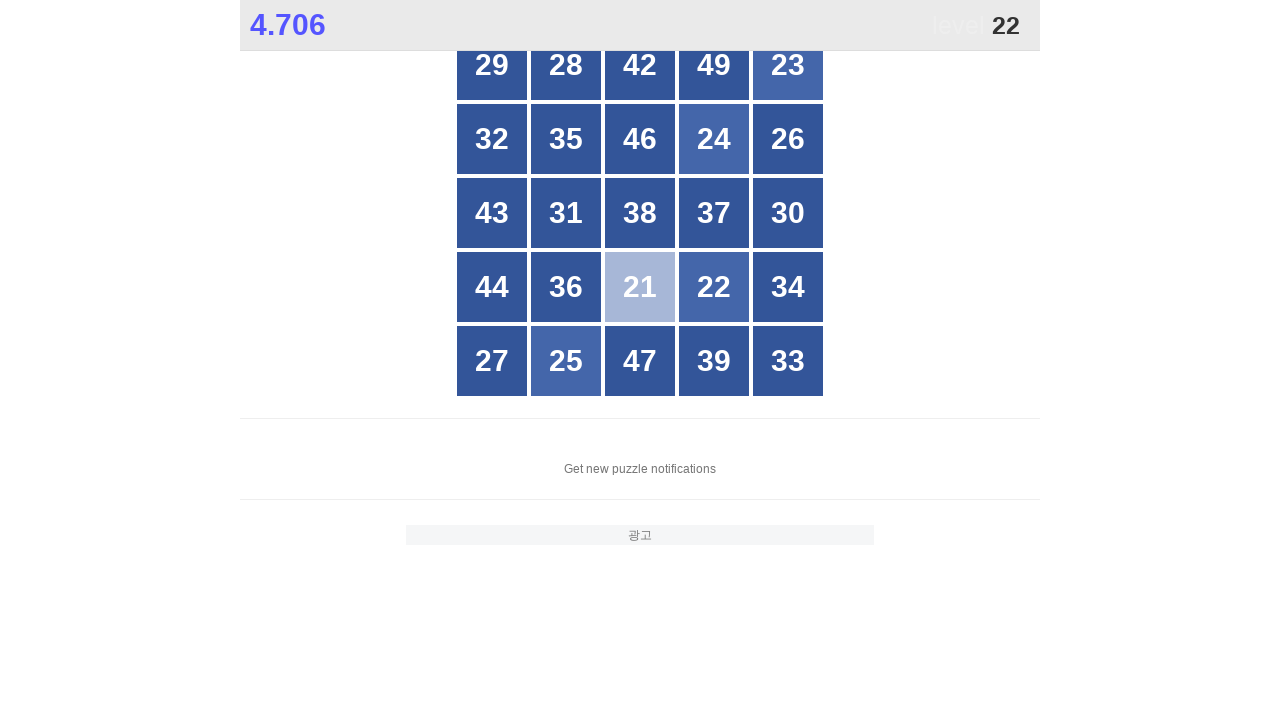

Clicked tile number 22 at (714, 287) on #grid >> text='22'
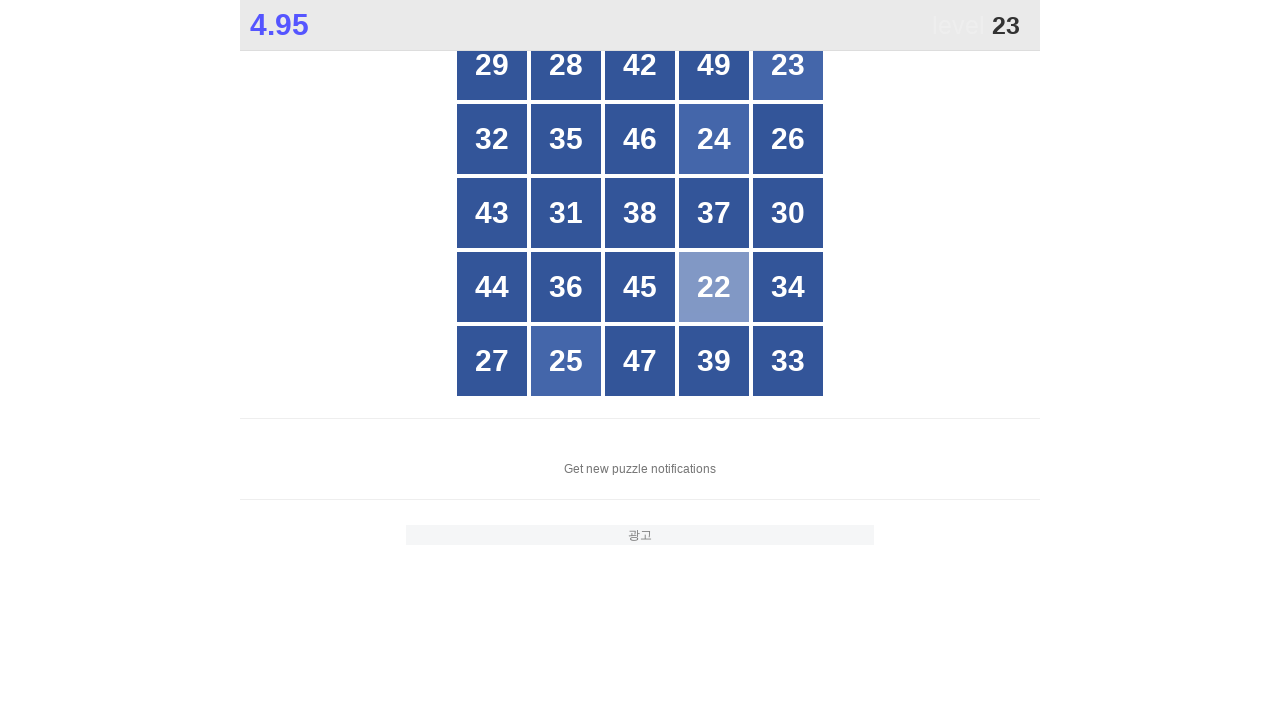

Clicked tile number 23 at (788, 65) on #grid >> text='23'
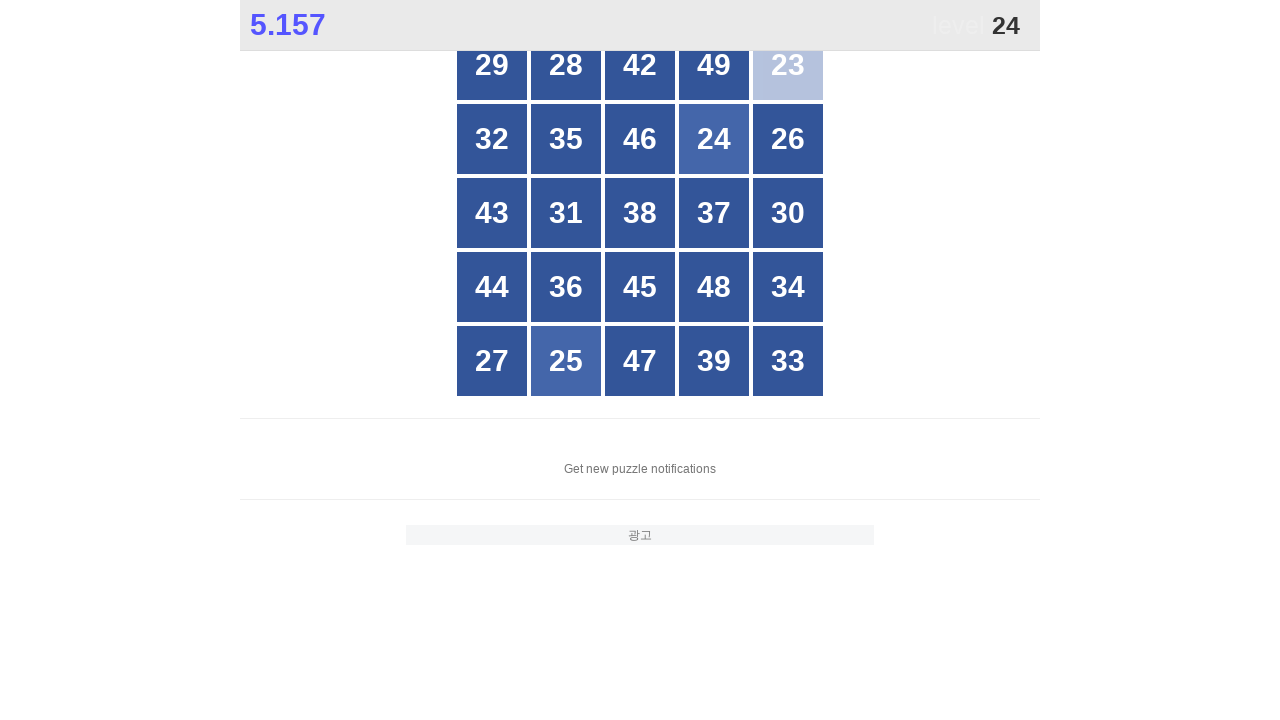

Clicked tile number 24 at (714, 139) on #grid >> text='24'
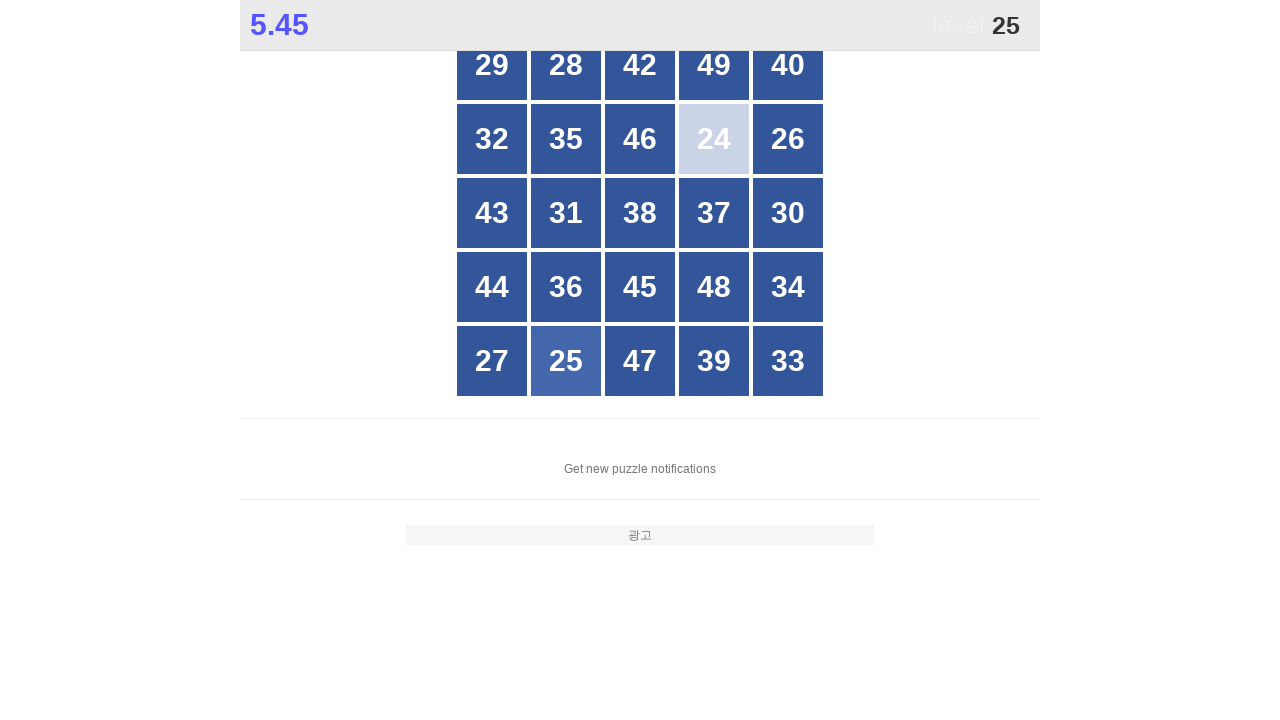

Clicked tile number 25 at (566, 361) on #grid >> text='25'
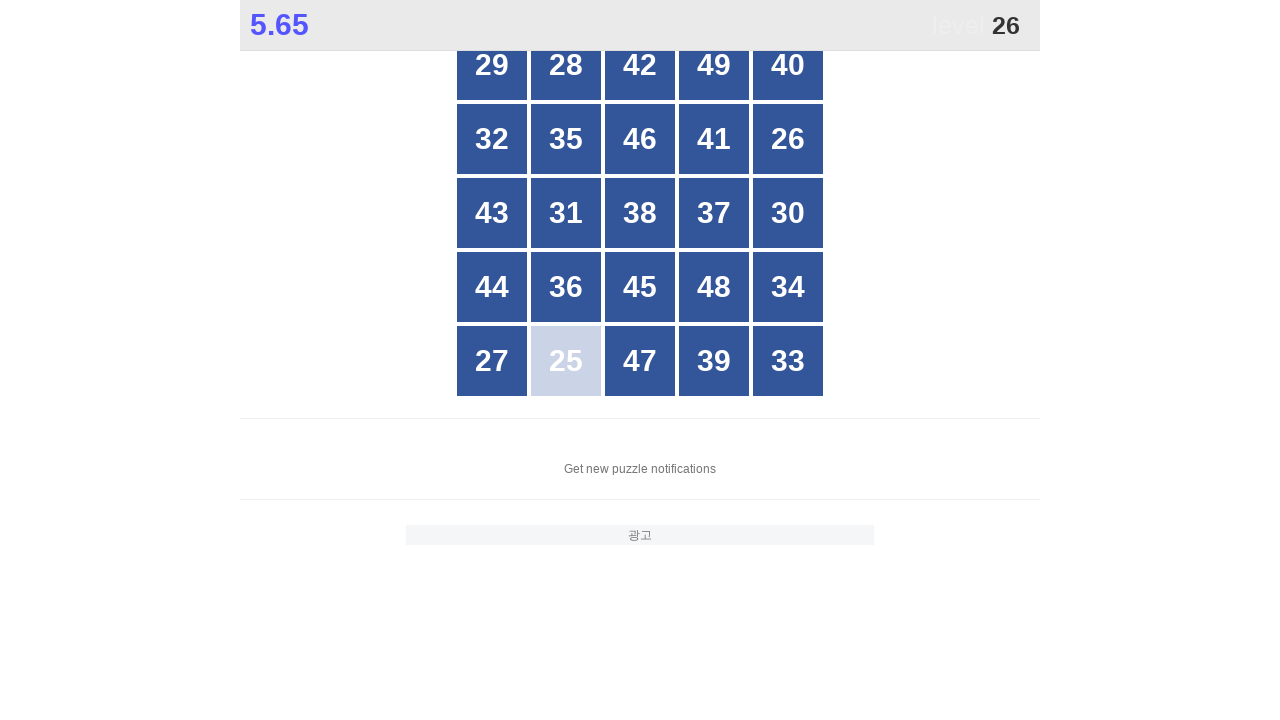

Clicked tile number 26 at (788, 139) on #grid >> text='26'
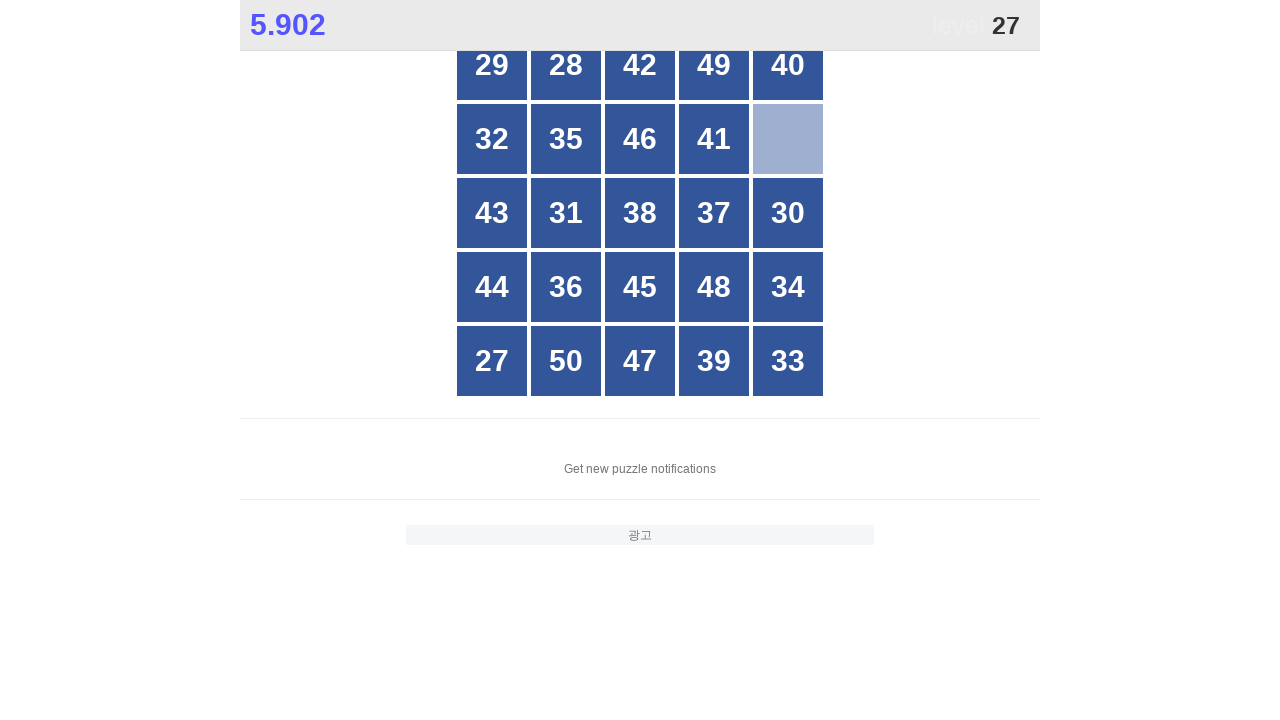

Clicked tile number 27 at (492, 361) on #grid >> text='27'
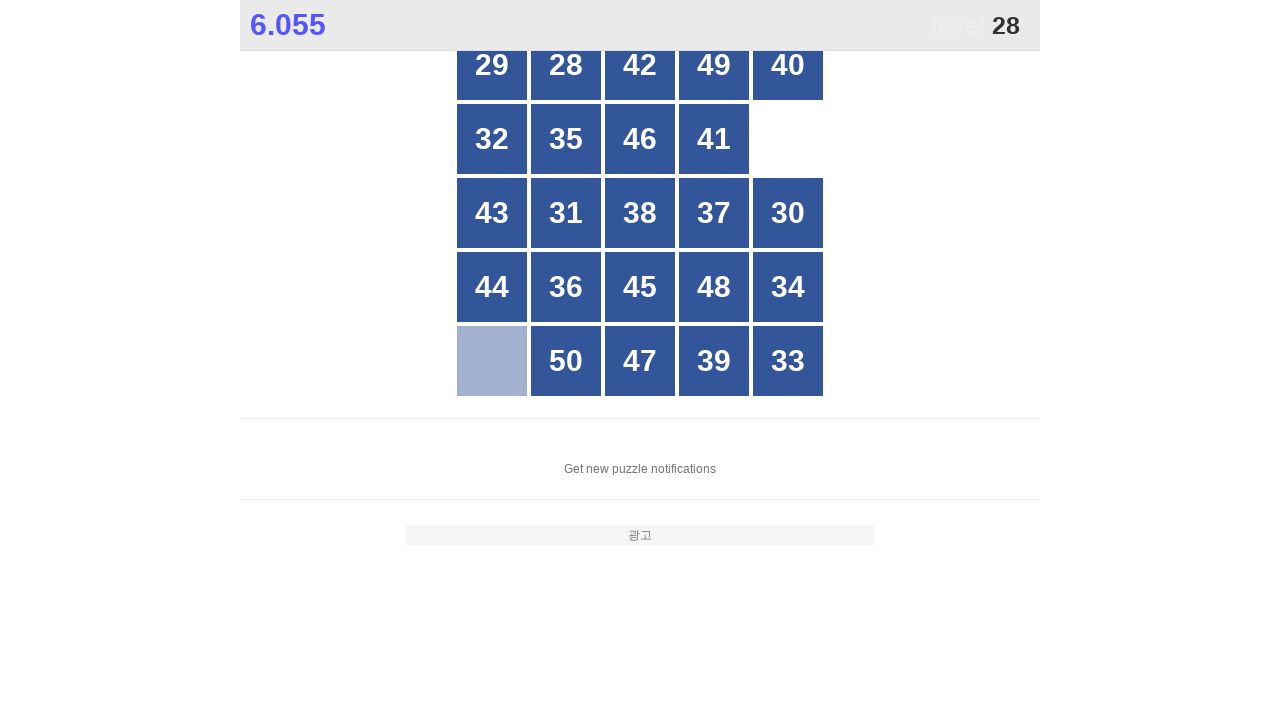

Clicked tile number 28 at (566, 65) on #grid >> text='28'
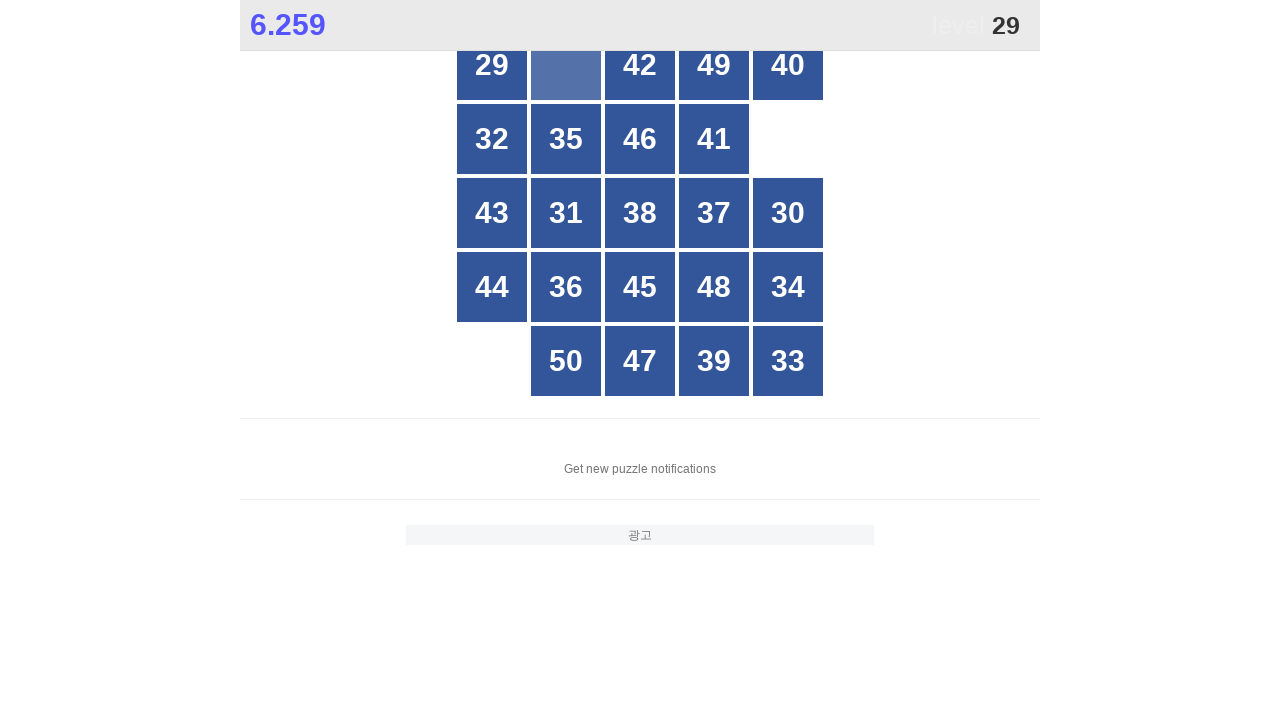

Clicked tile number 29 at (492, 65) on #grid >> text='29'
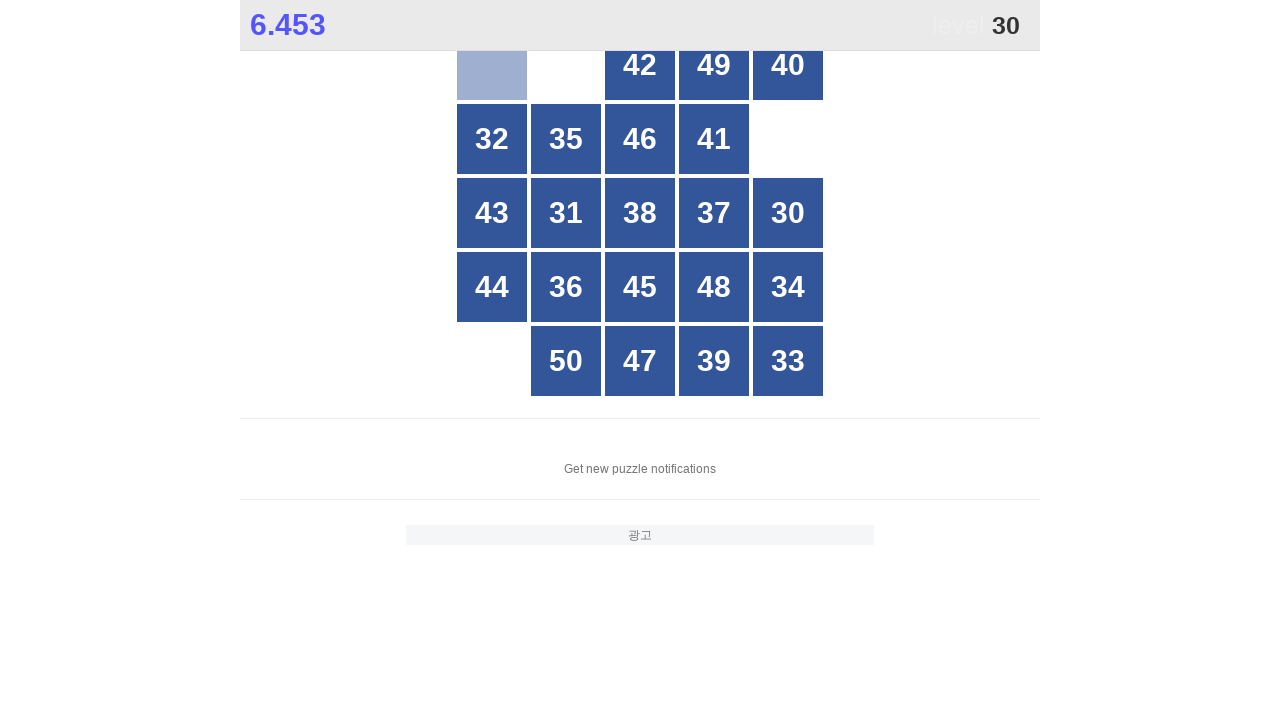

Clicked tile number 30 at (788, 213) on #grid >> text='30'
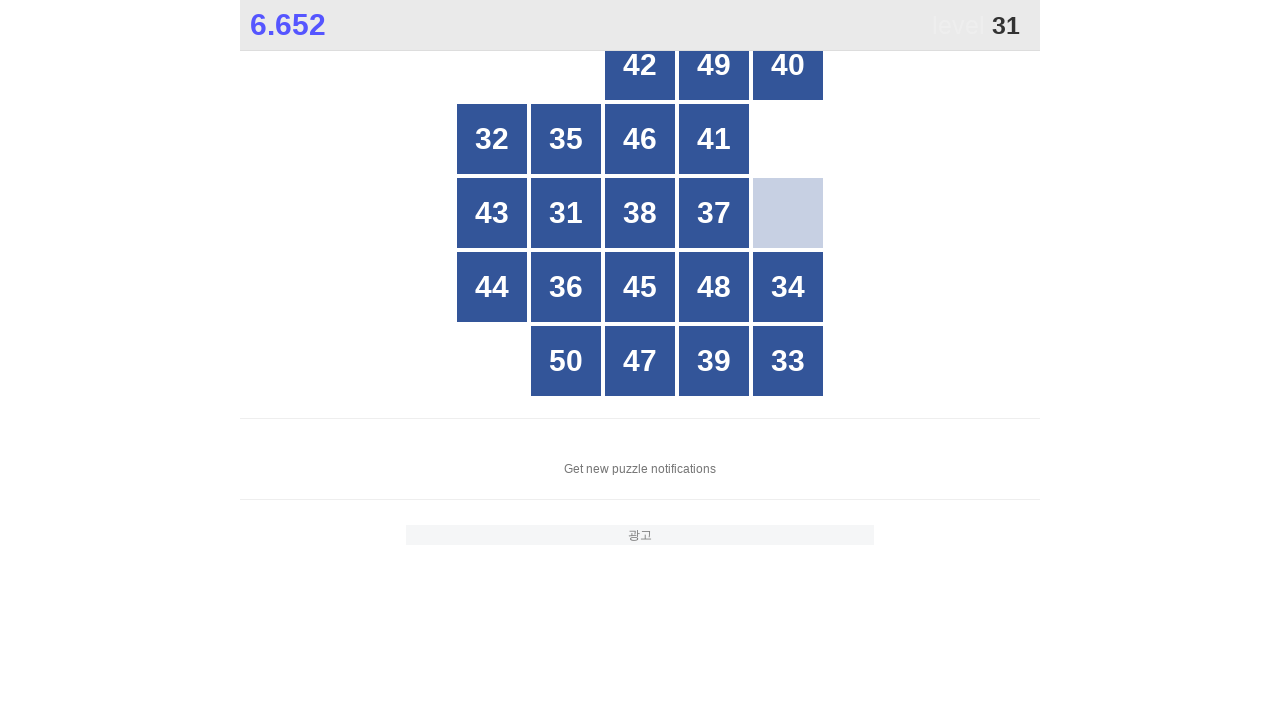

Clicked tile number 31 at (566, 213) on #grid >> text='31'
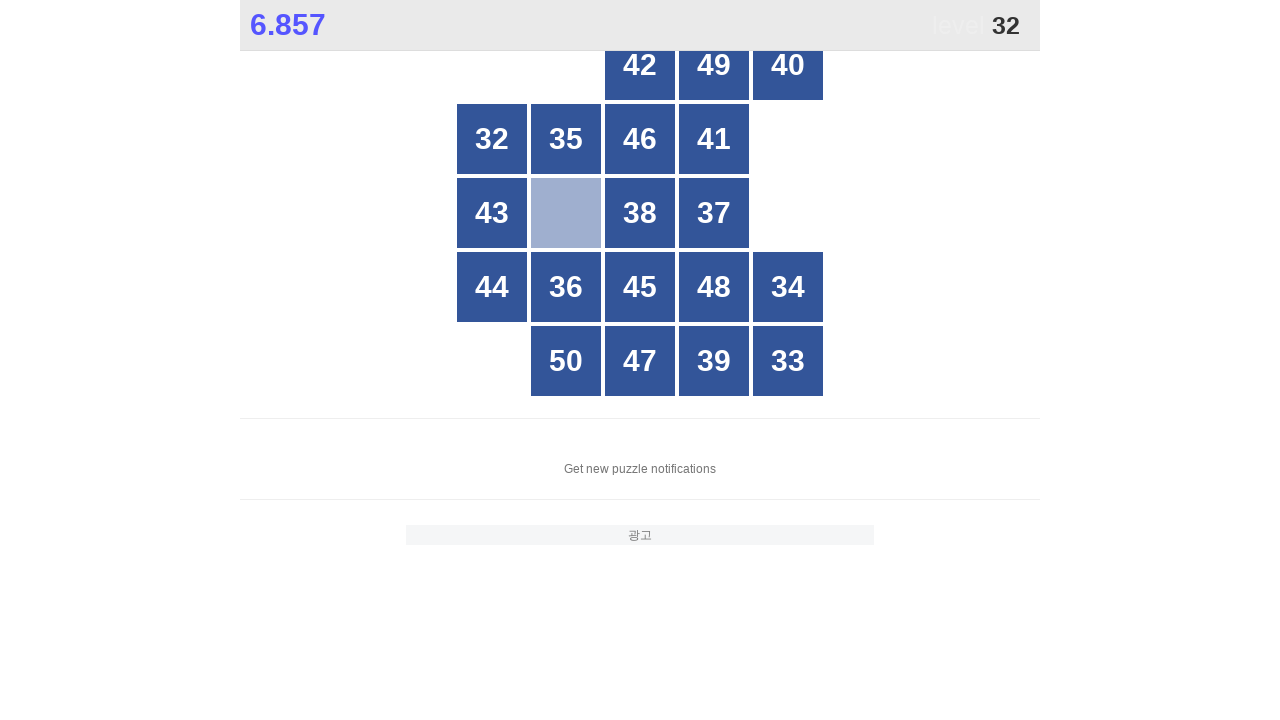

Clicked tile number 32 at (492, 139) on #grid >> text='32'
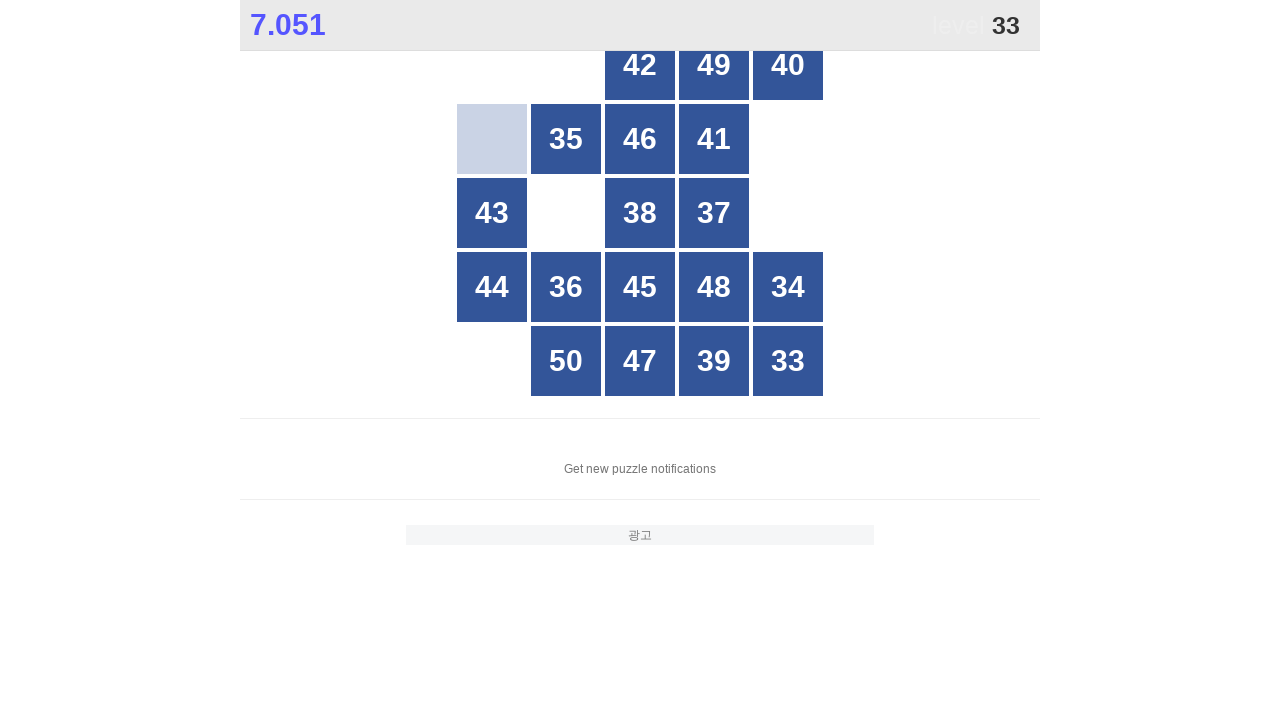

Clicked tile number 33 at (788, 361) on #grid >> text='33'
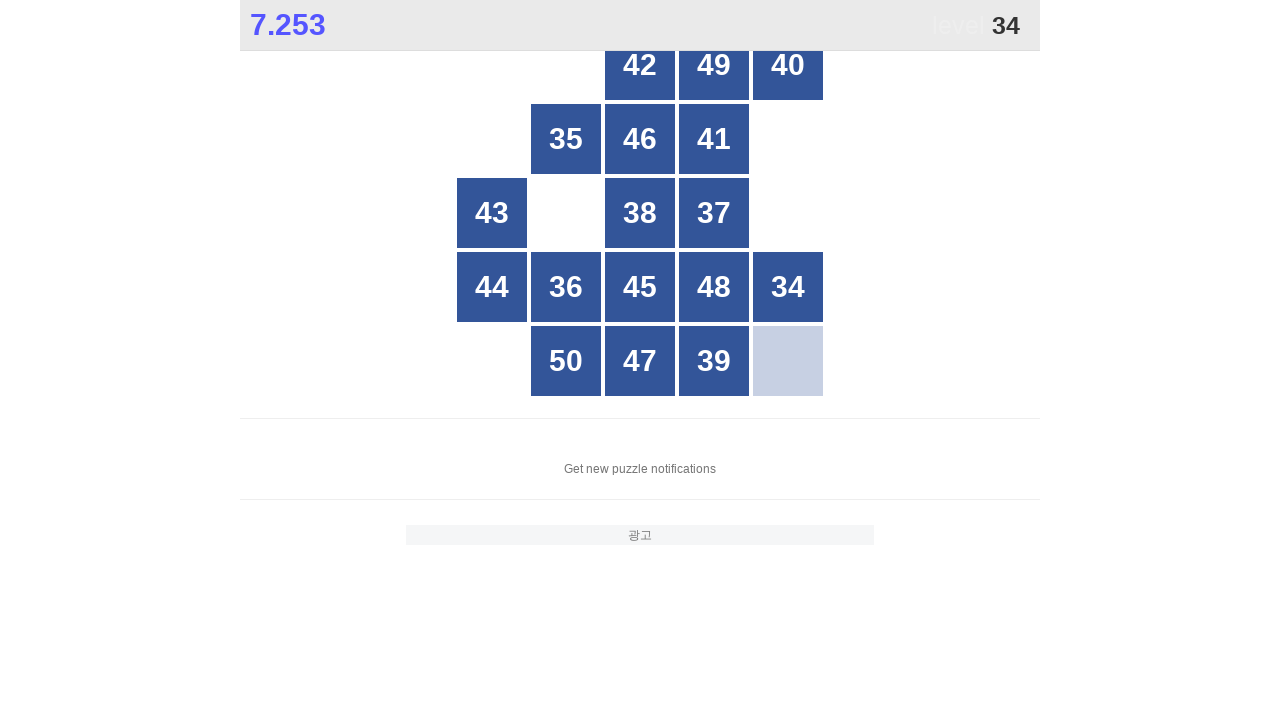

Clicked tile number 34 at (788, 287) on #grid >> text='34'
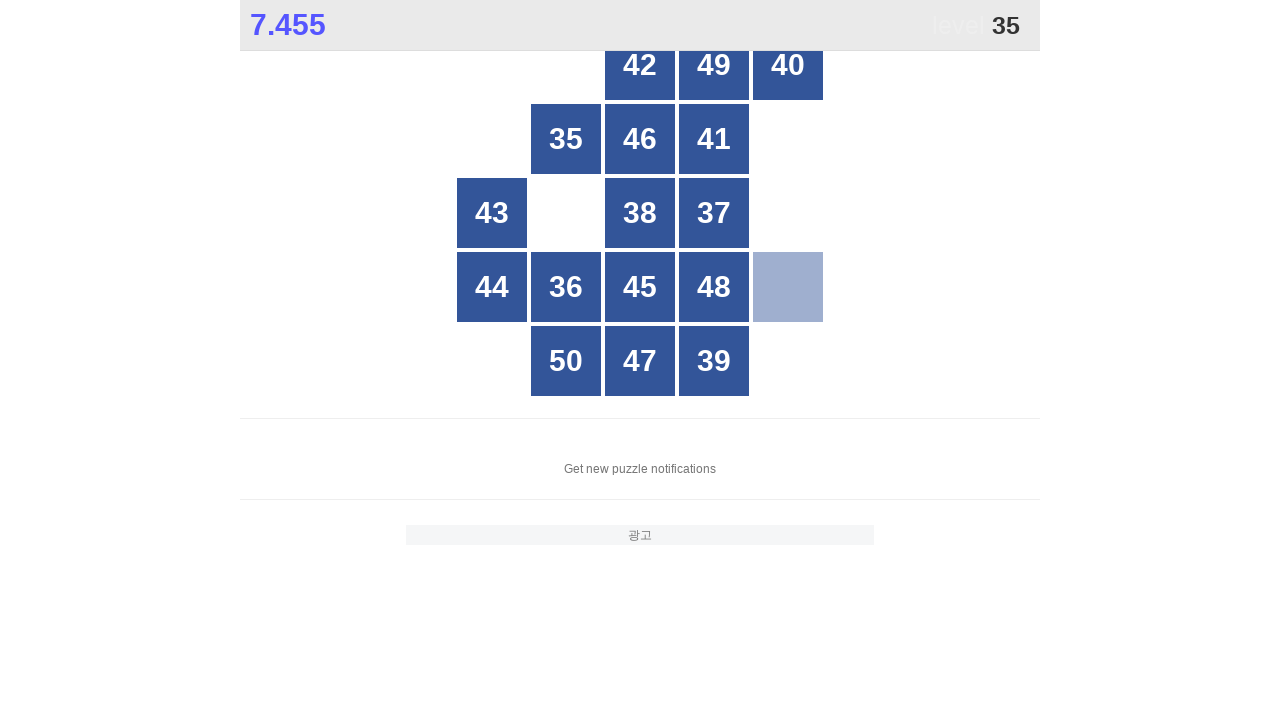

Clicked tile number 35 at (566, 139) on #grid >> text='35'
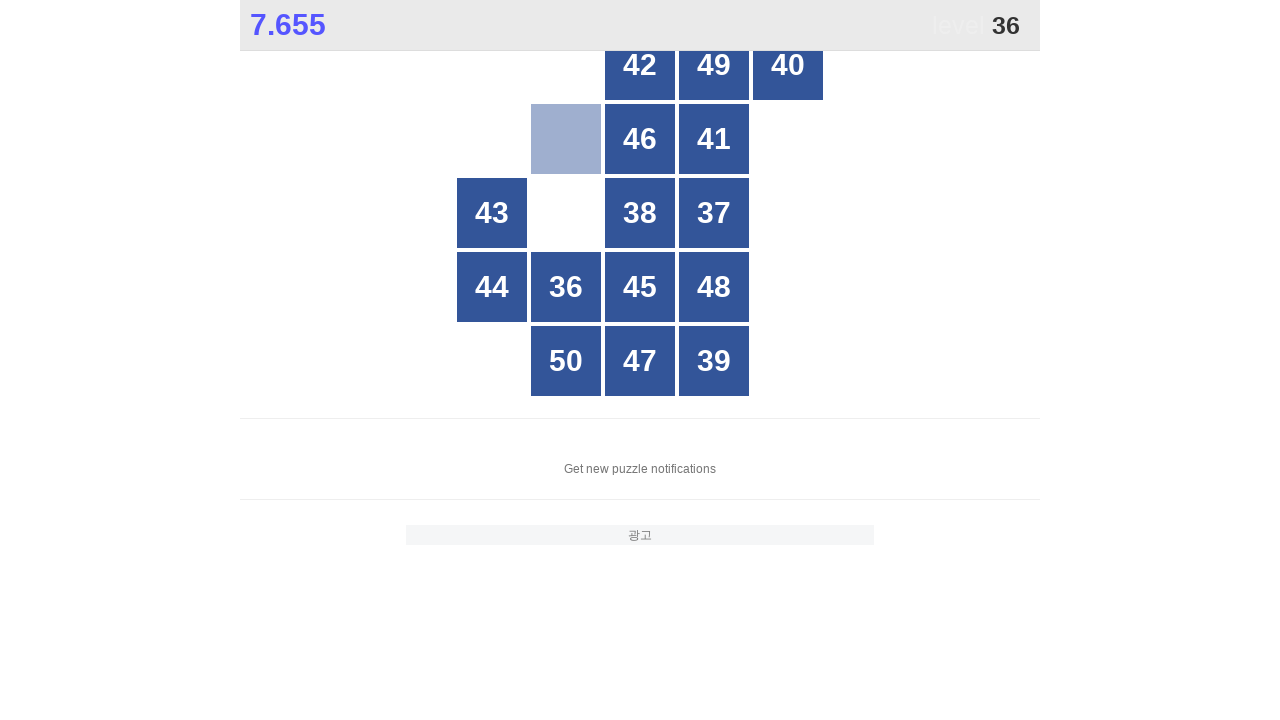

Clicked tile number 36 at (566, 287) on #grid >> text='36'
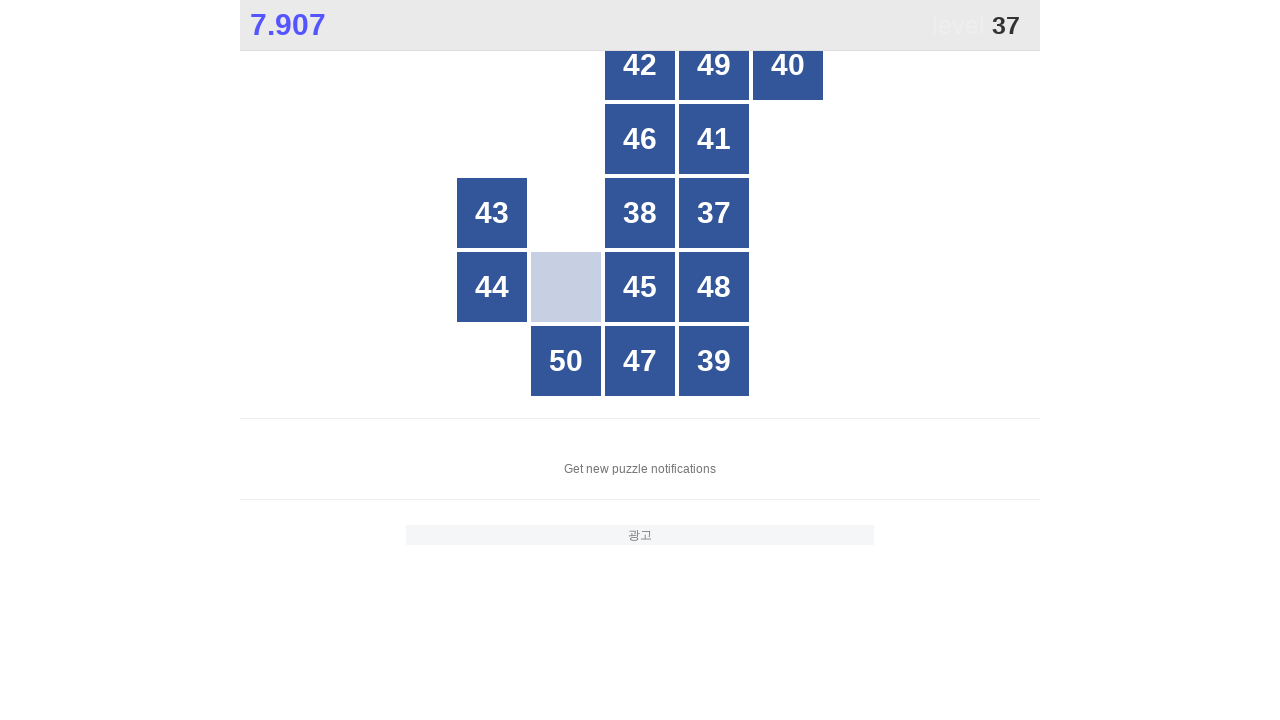

Clicked tile number 37 at (714, 213) on #grid >> text='37'
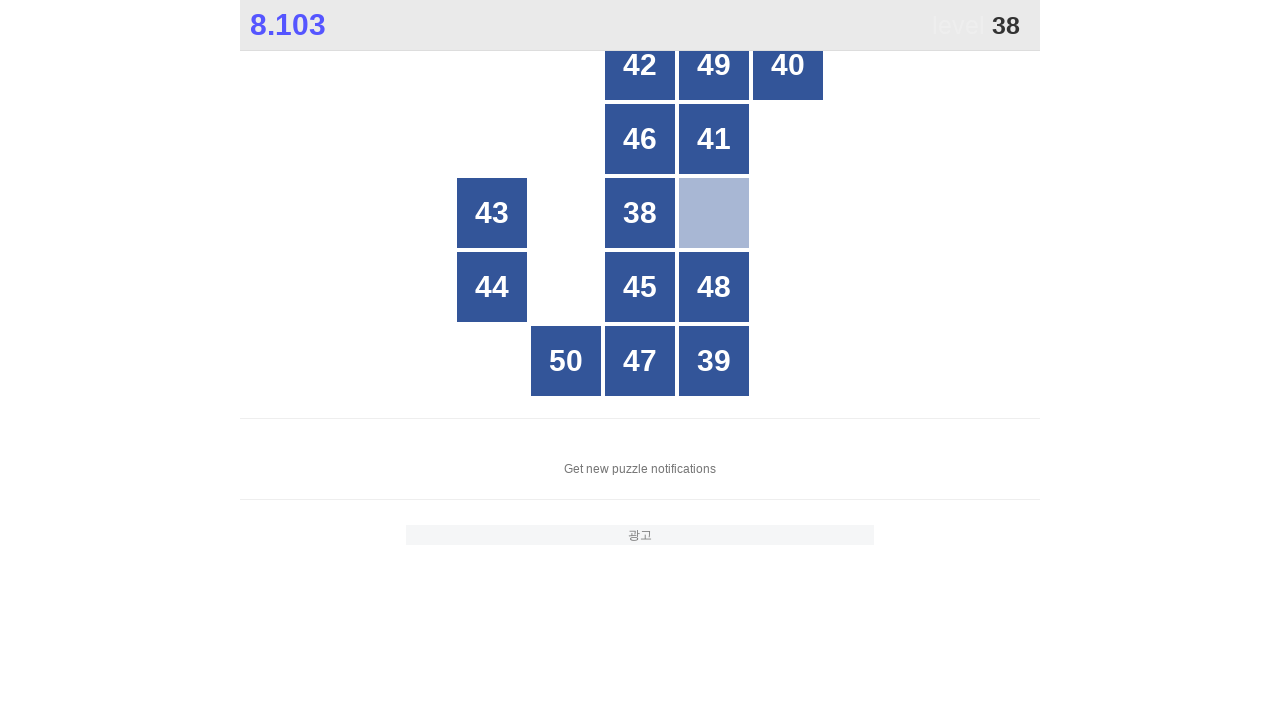

Clicked tile number 38 at (640, 213) on #grid >> text='38'
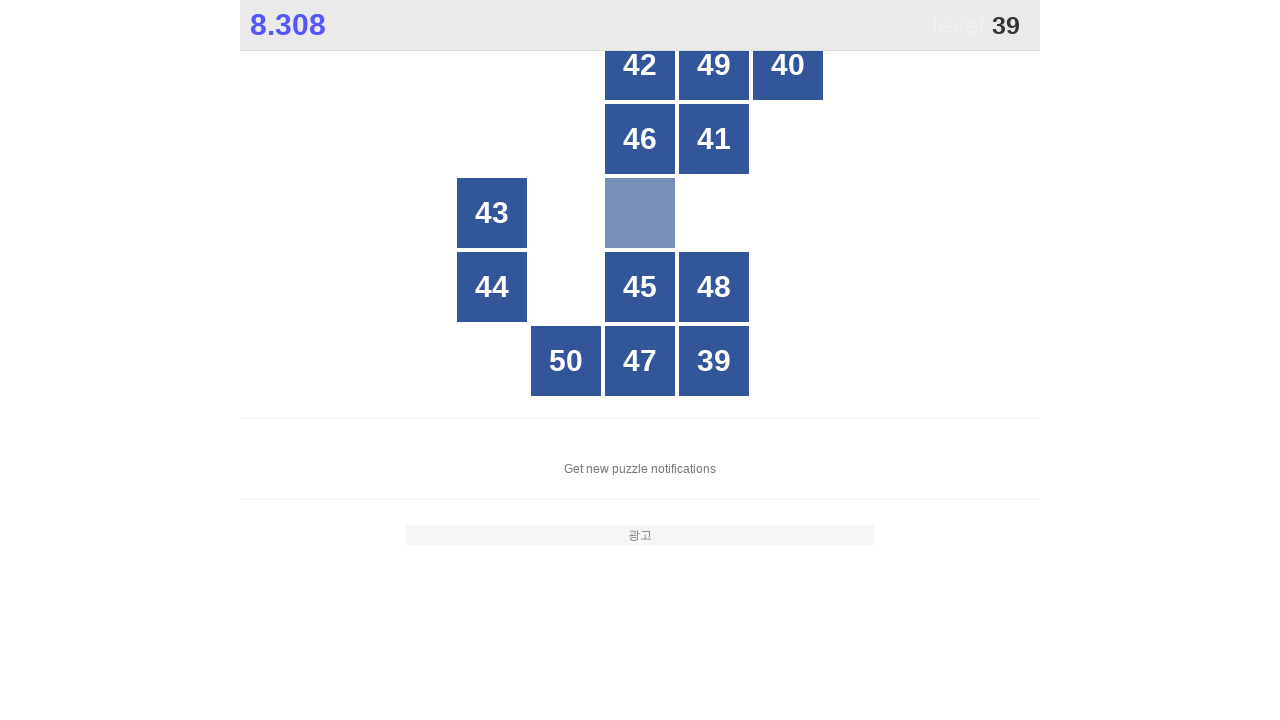

Clicked tile number 39 at (714, 361) on #grid >> text='39'
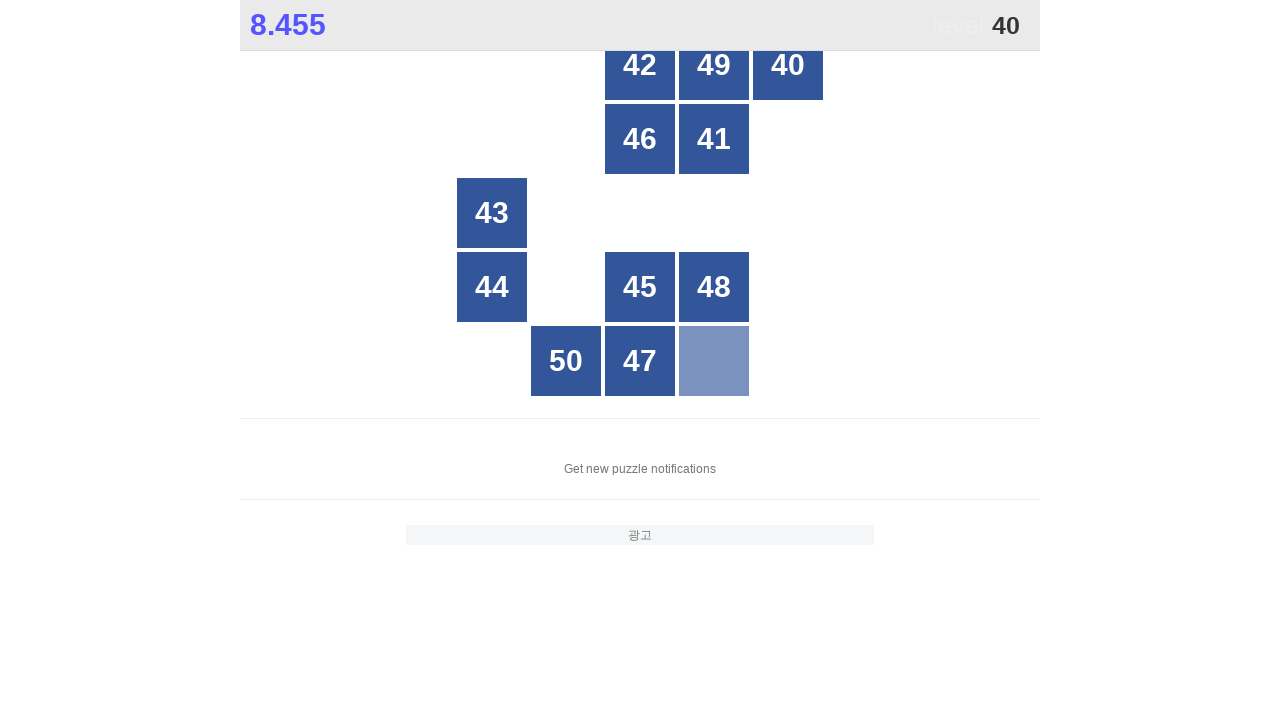

Clicked tile number 40 at (788, 65) on #grid >> text='40'
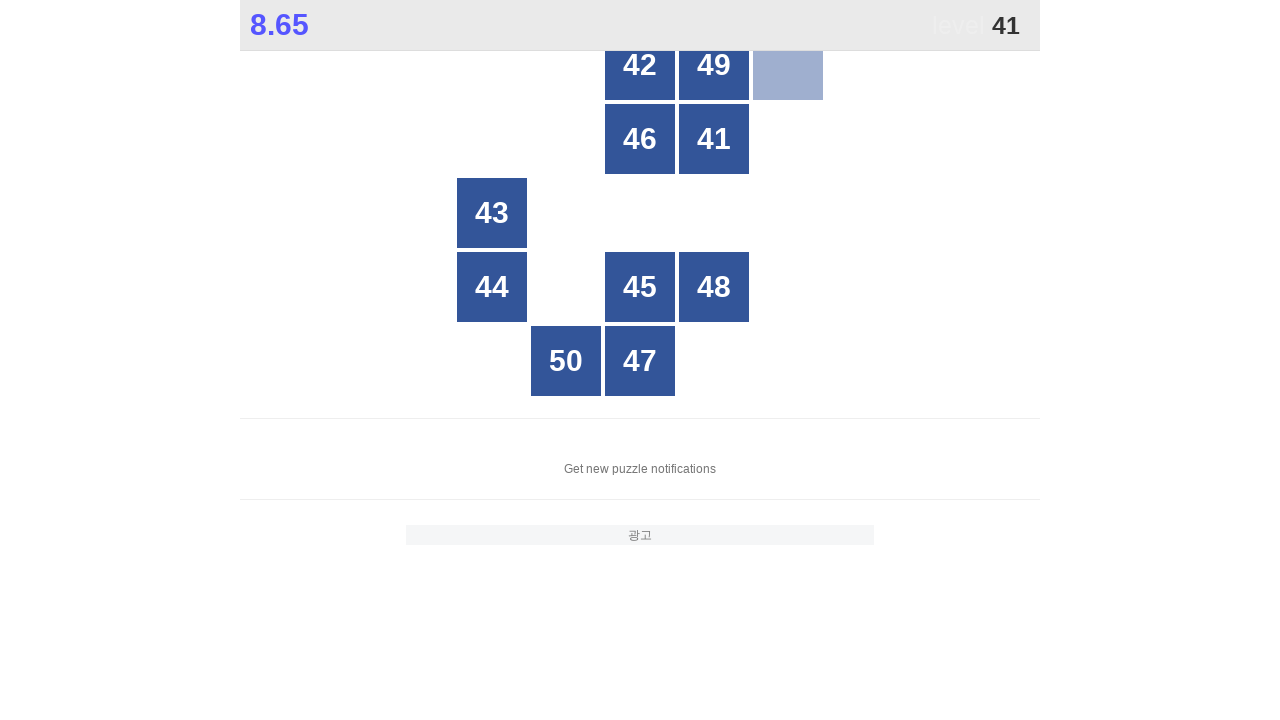

Clicked tile number 41 at (714, 139) on #grid >> text='41'
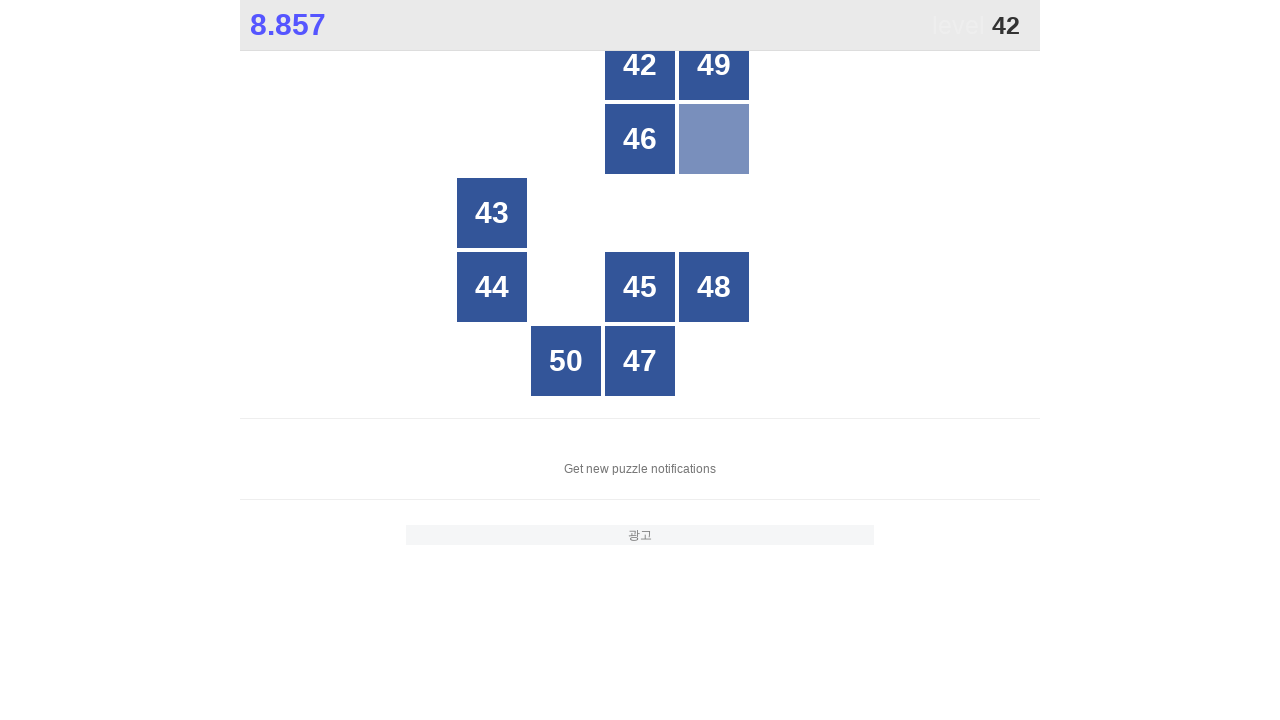

Clicked tile number 42 at (640, 65) on #grid >> text='42'
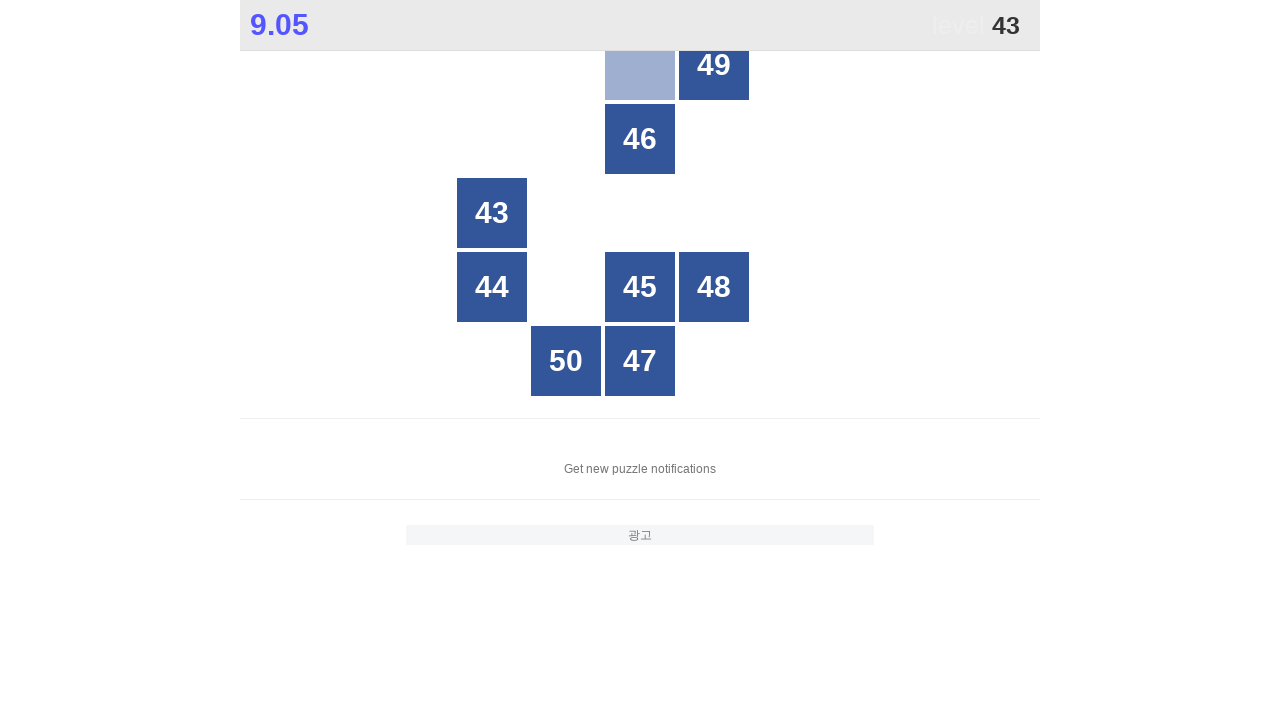

Clicked tile number 43 at (492, 213) on #grid >> text='43'
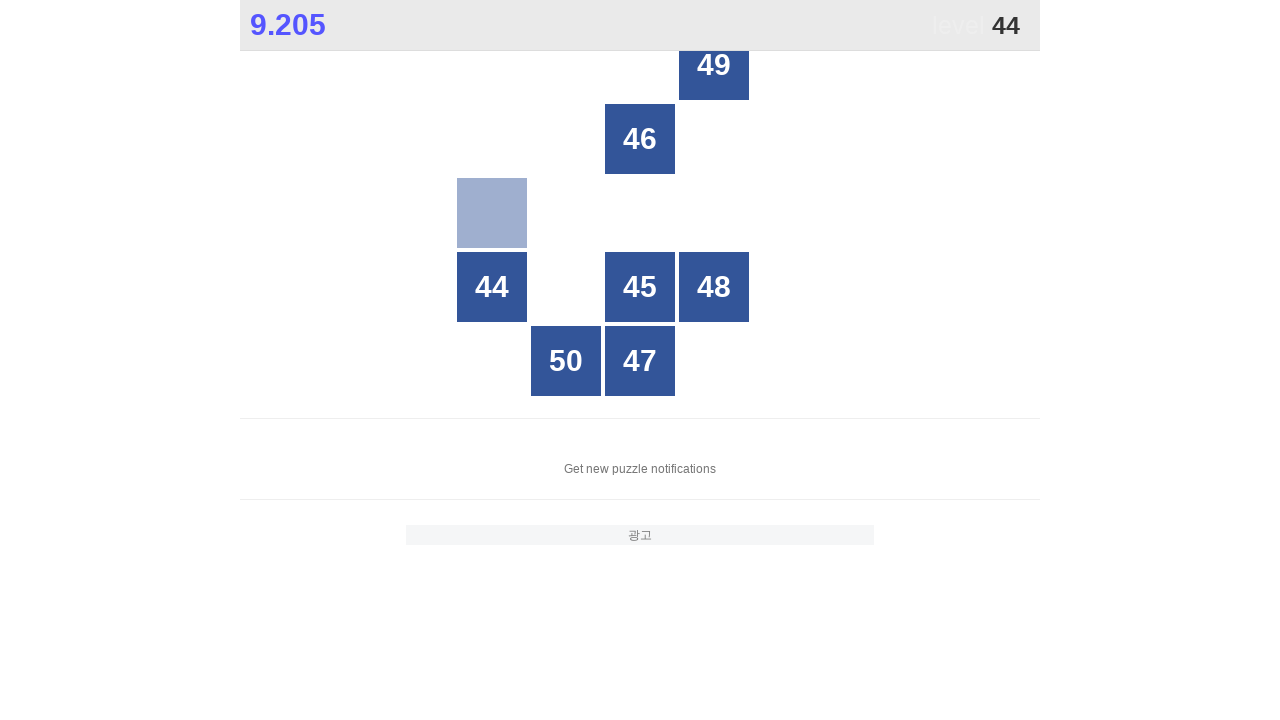

Clicked tile number 44 at (492, 287) on #grid >> text='44'
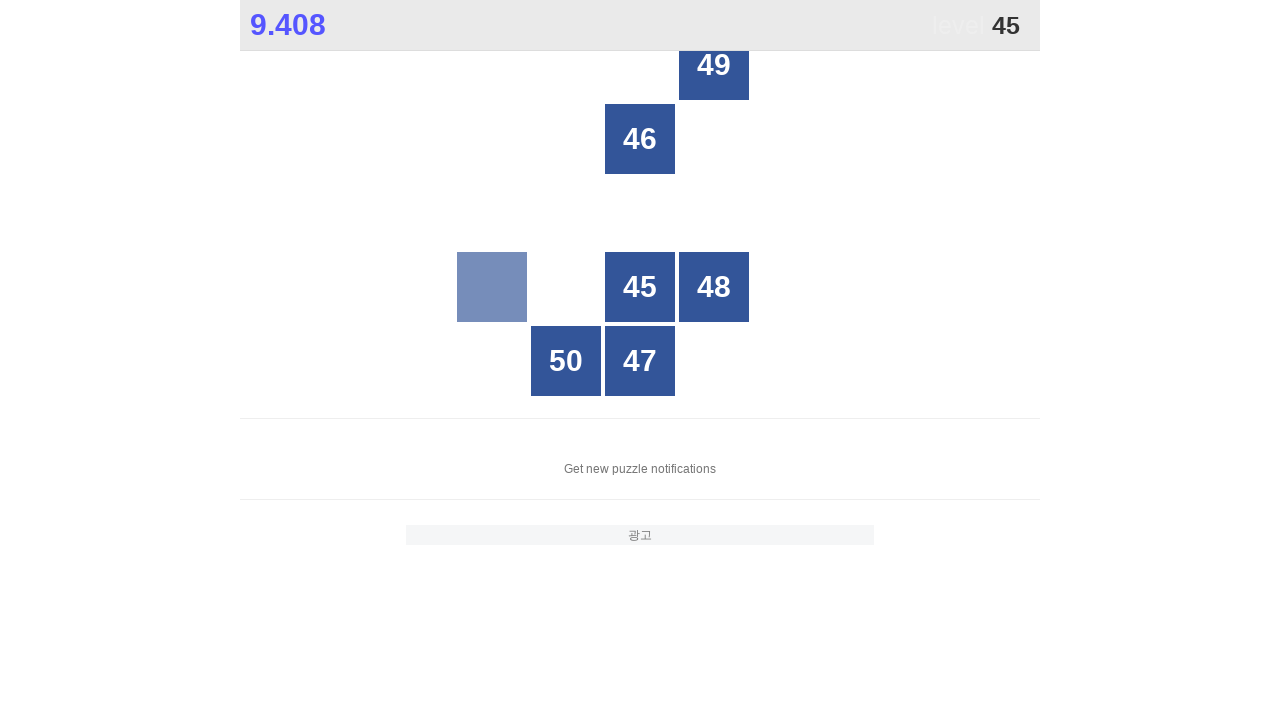

Clicked tile number 45 at (640, 287) on #grid >> text='45'
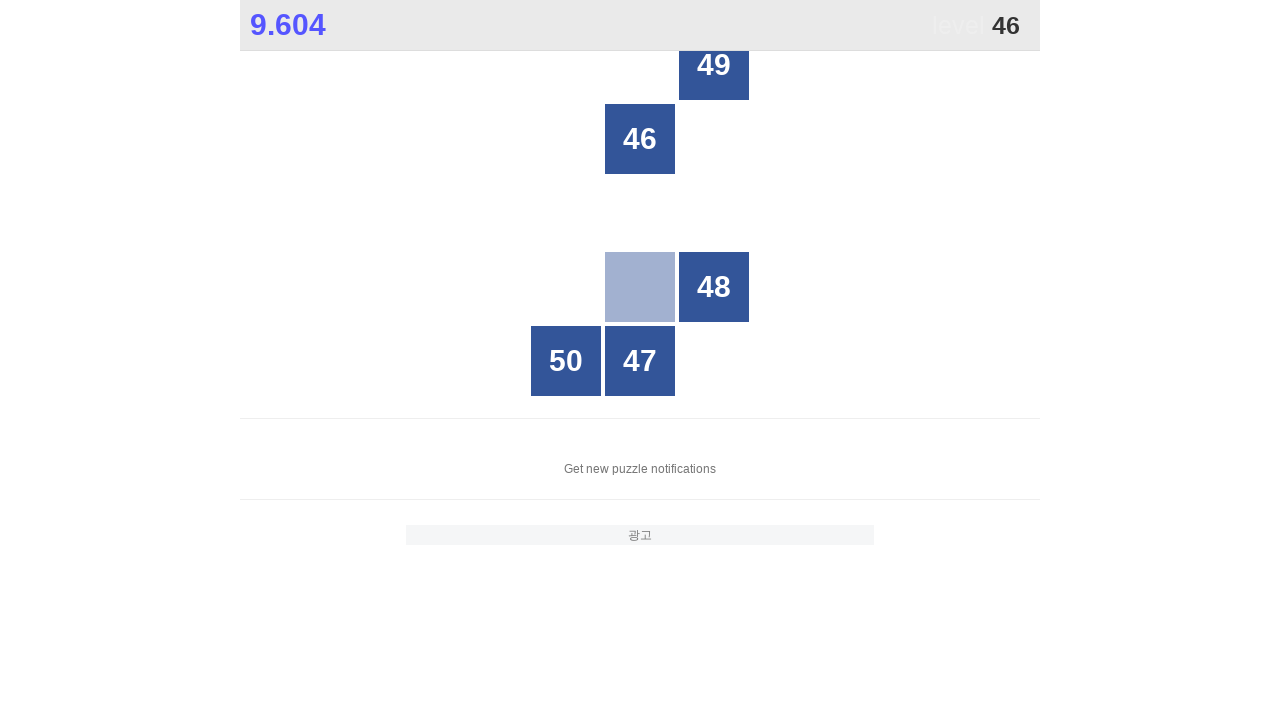

Clicked tile number 46 at (640, 139) on #grid >> text='46'
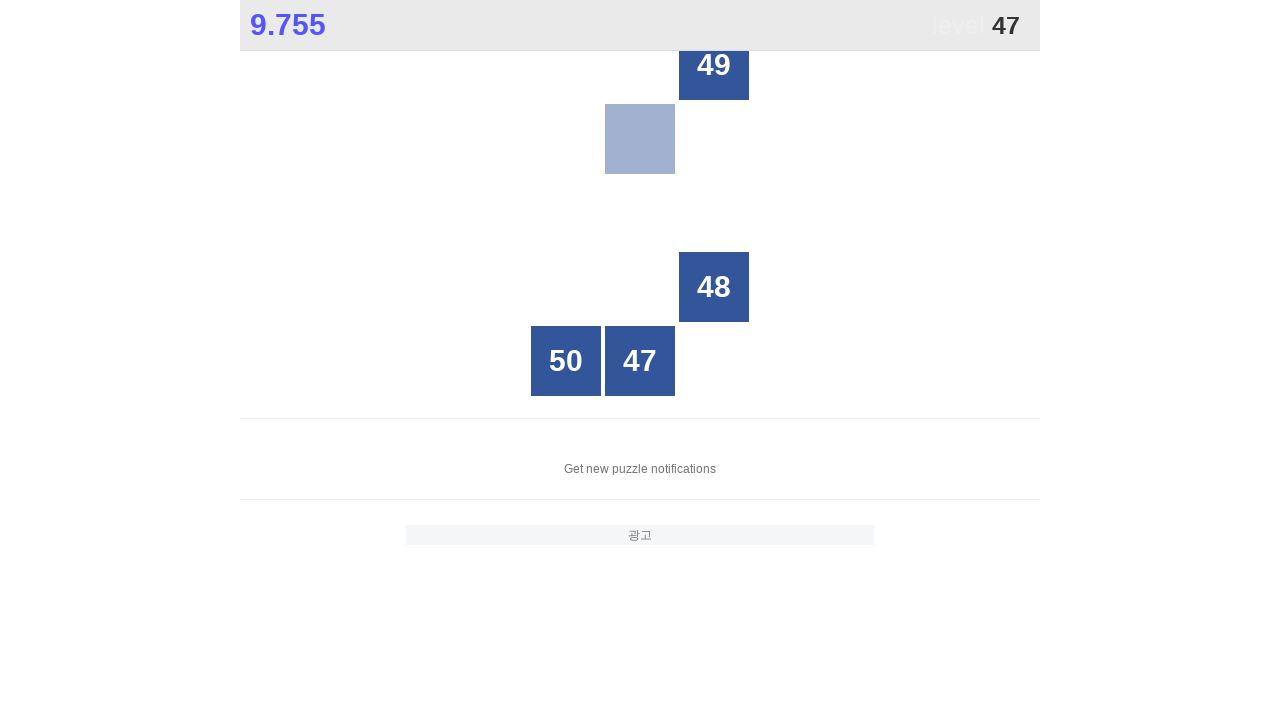

Clicked tile number 47 at (640, 361) on #grid >> text='47'
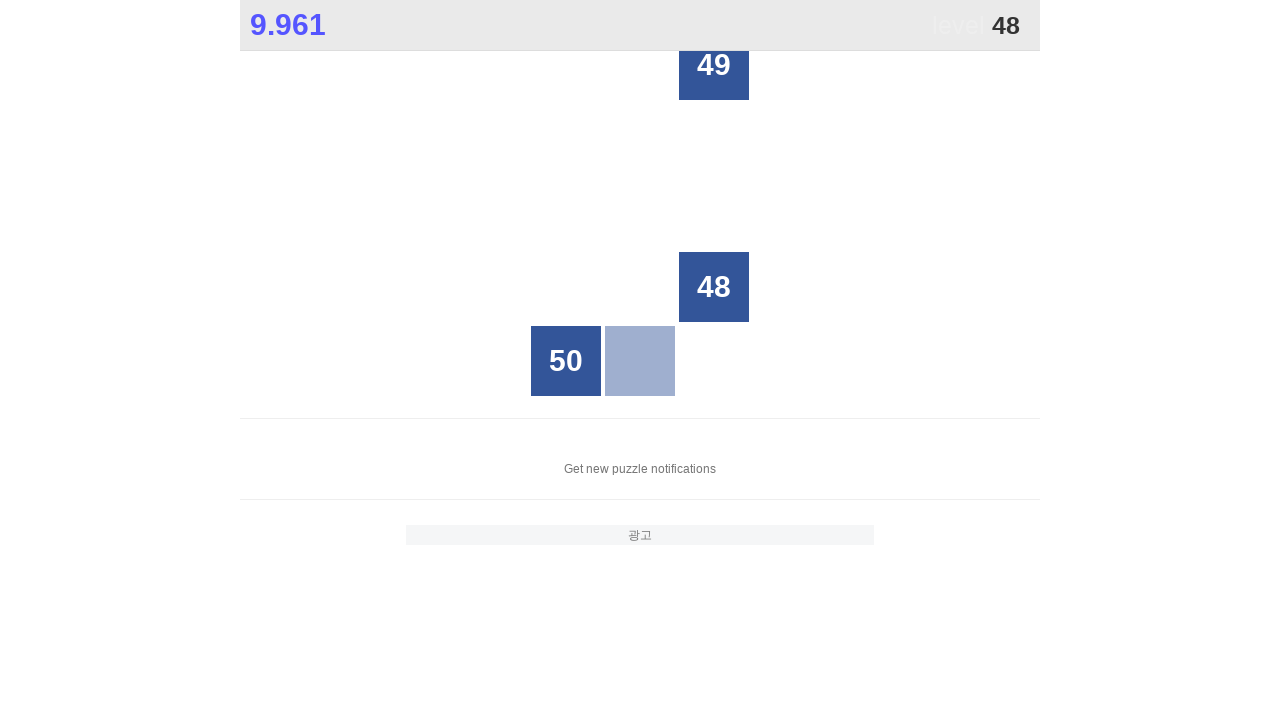

Clicked tile number 48 at (714, 287) on #grid >> text='48'
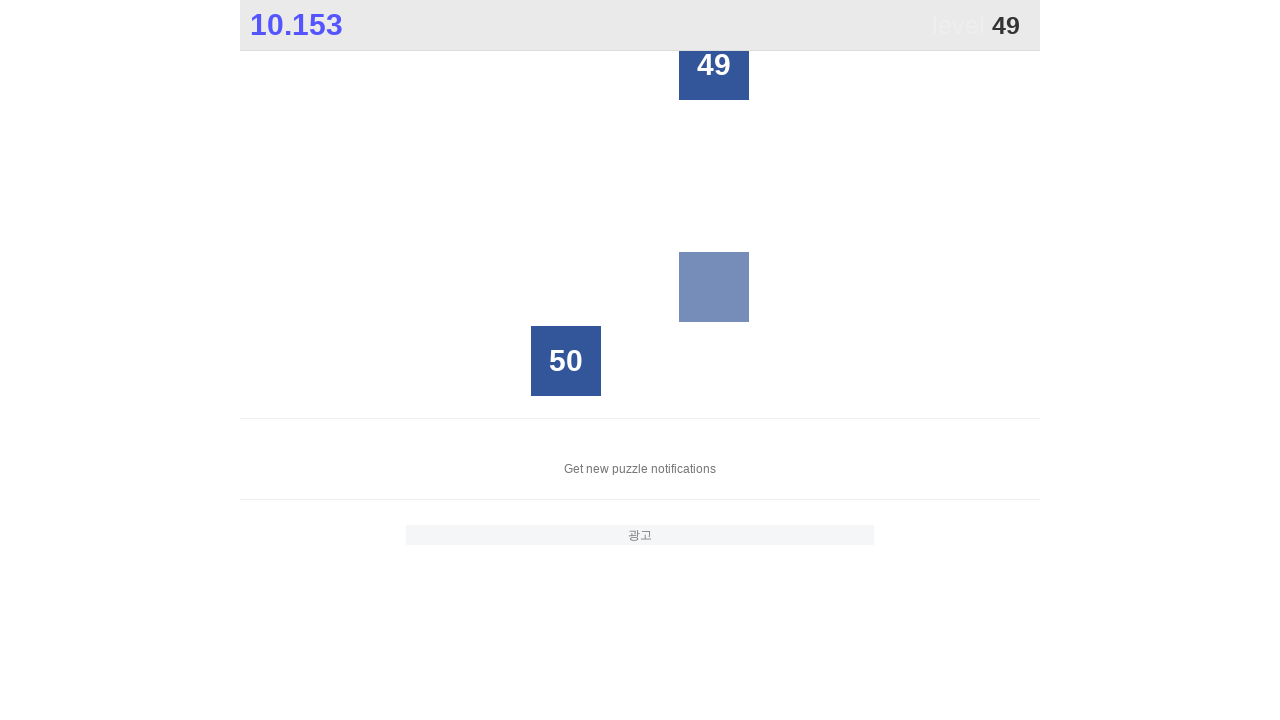

Clicked tile number 49 at (714, 65) on #grid >> text='49'
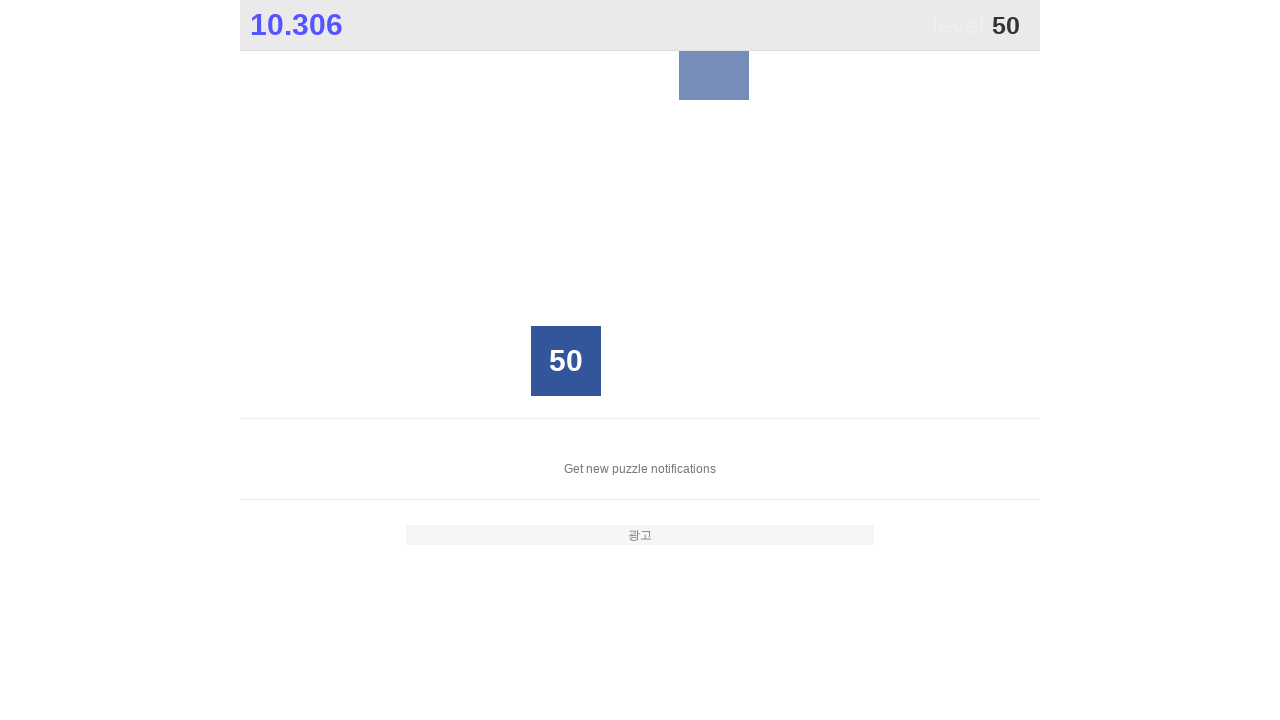

Clicked tile number 50 at (566, 361) on #grid >> text='50'
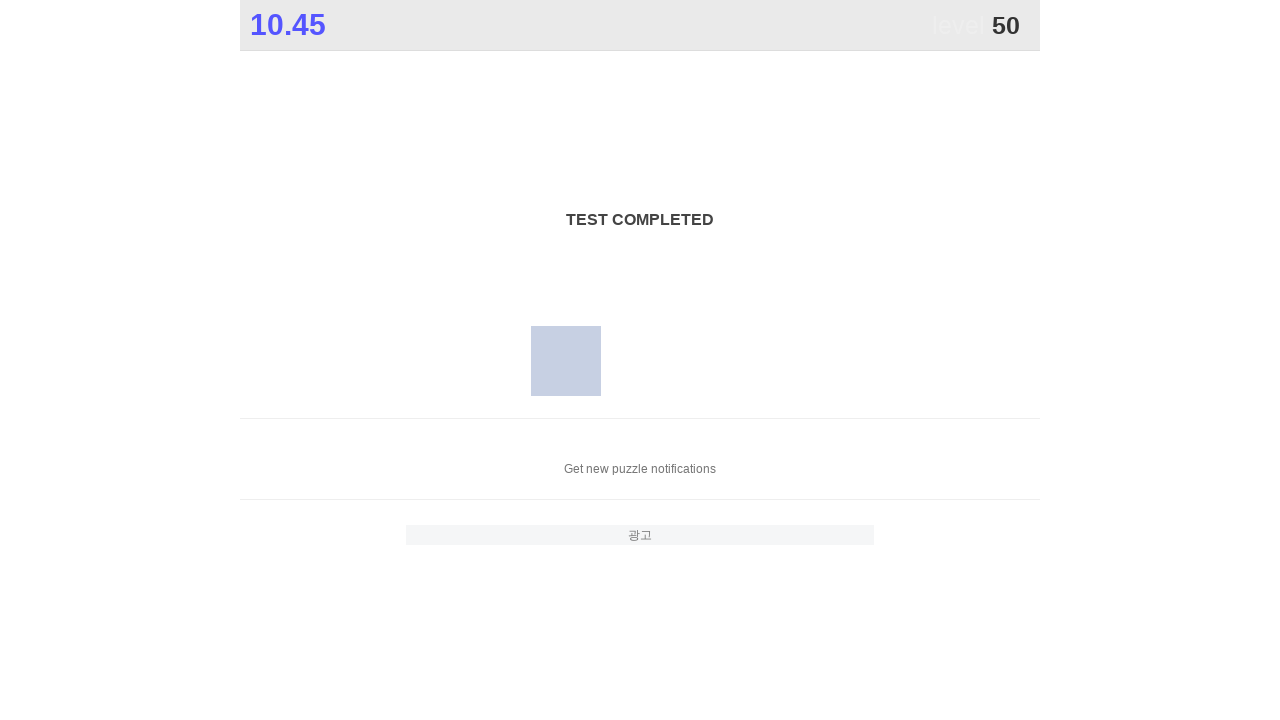

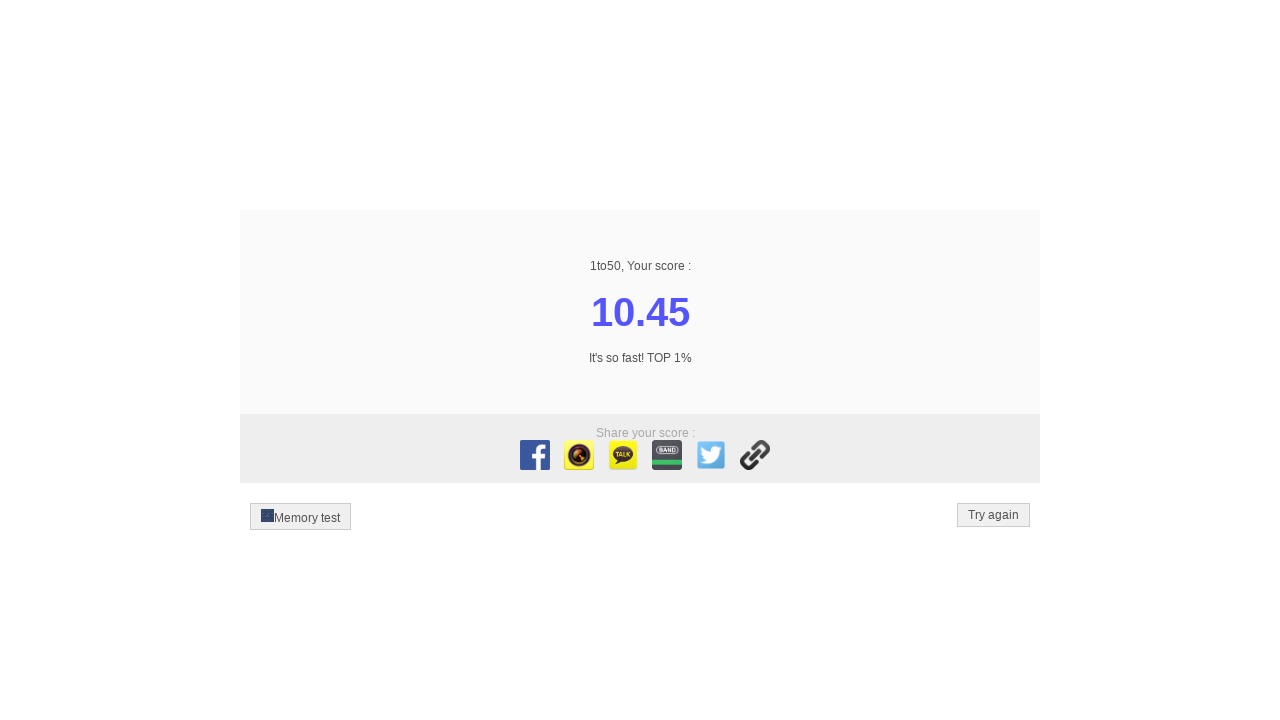